Tests the calorie calculator page by interacting with the age input field and reading table data

Starting URL: https://www.calculator.net/calorie-calculator.html

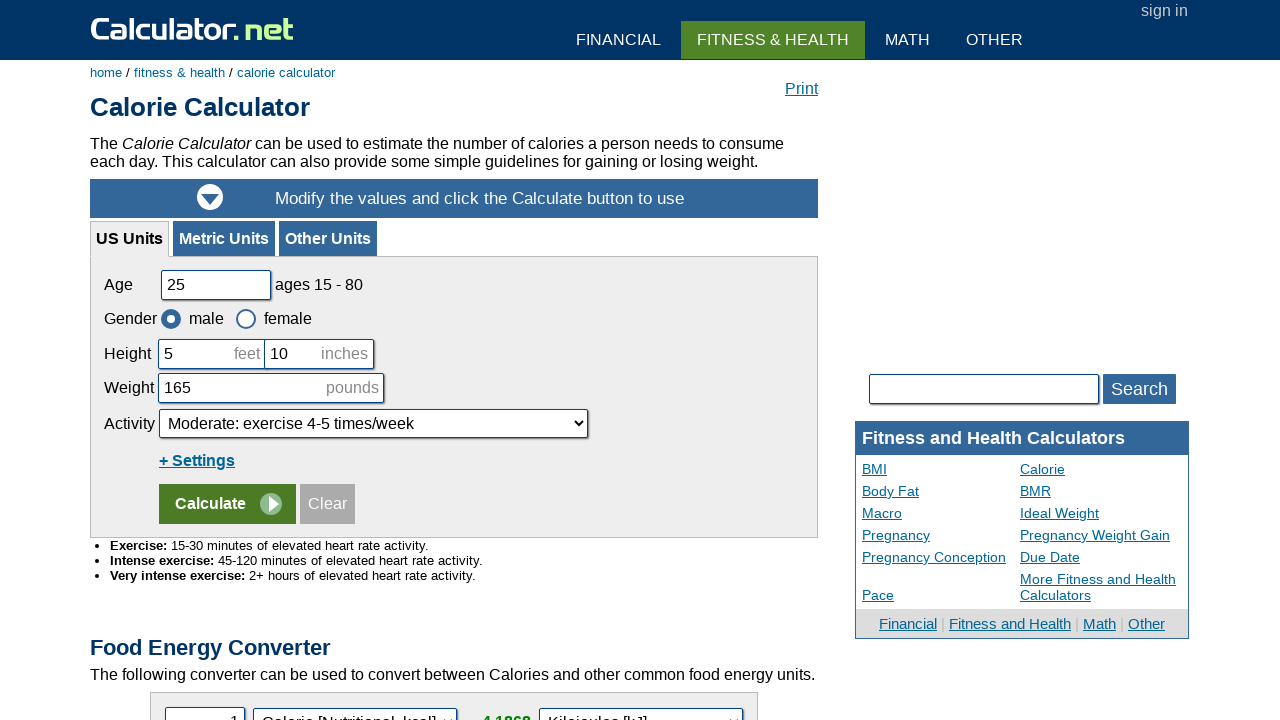

Retrieved age label text from table
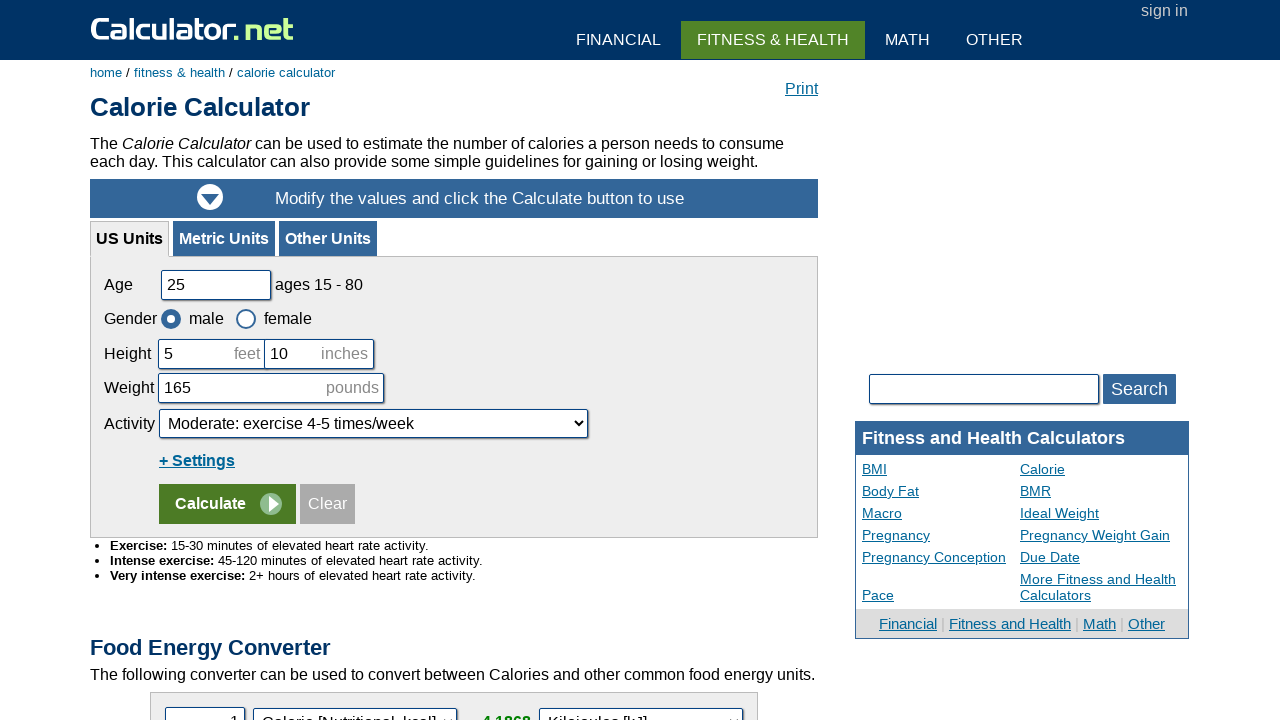

Cleared age input field on #cage
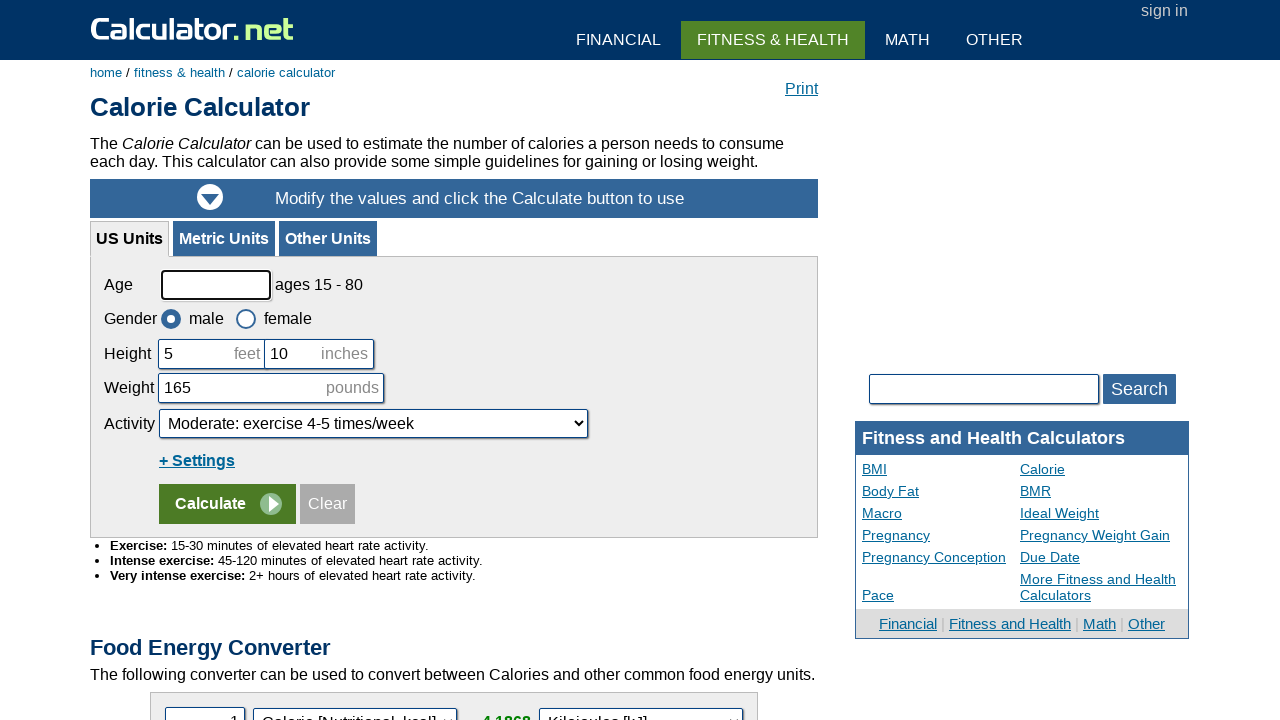

Filled age input field with value '65' on #cage
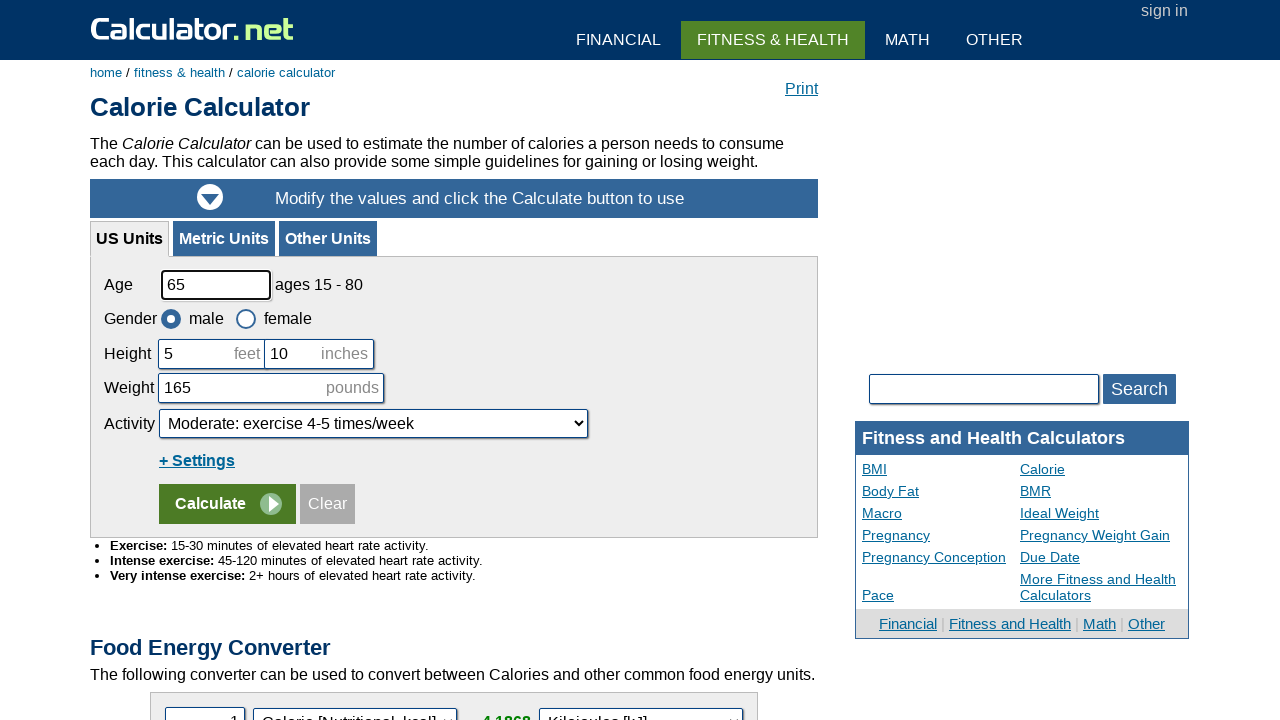

Retrieved CSS width value of age textbox: 110px
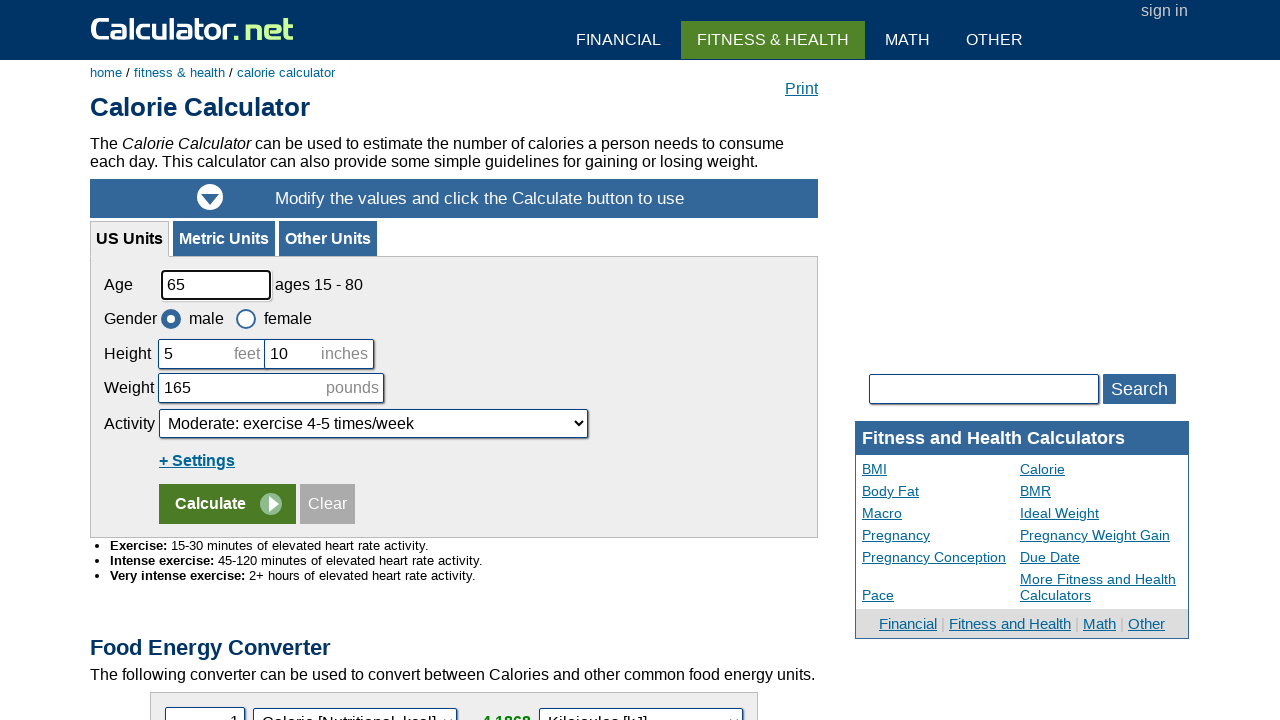

Located calorie calculator results table with class 'cinfoT'
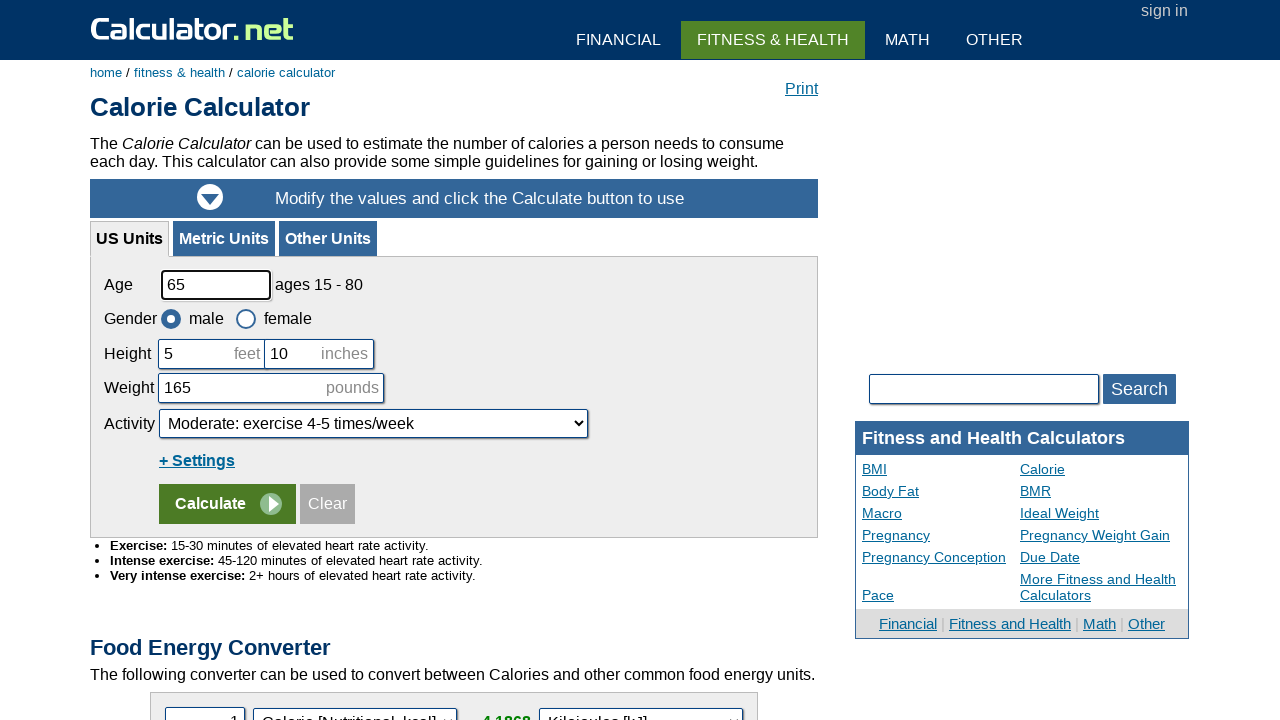

Retrieved all table rows (total: 50 rows)
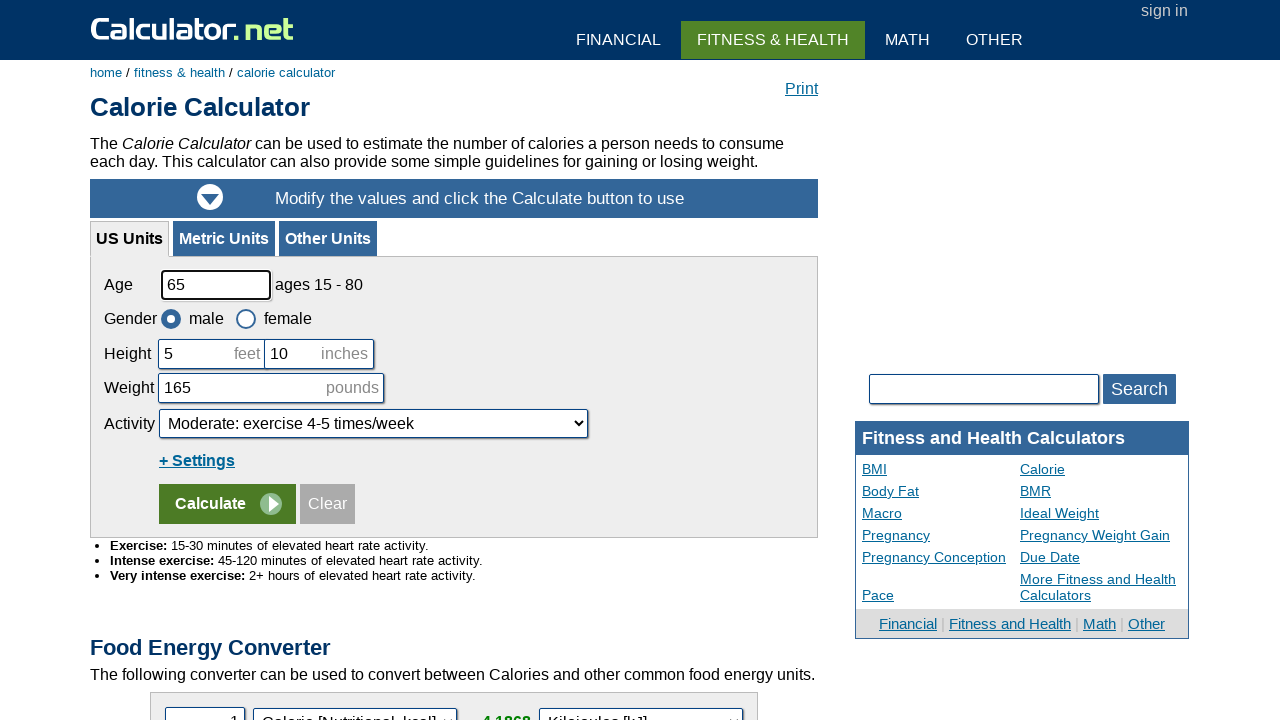

Extracted table row data: Food | Serving Size | Calories | kJ
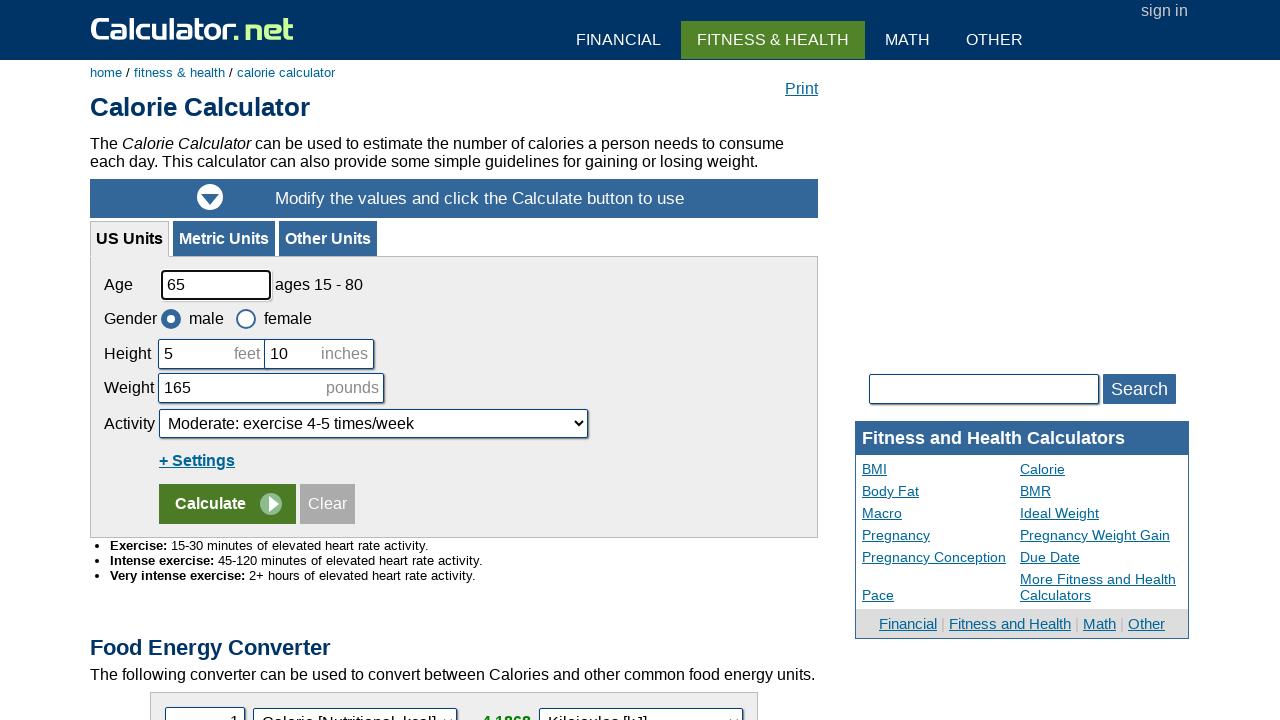

Extracted table row data: Fruit
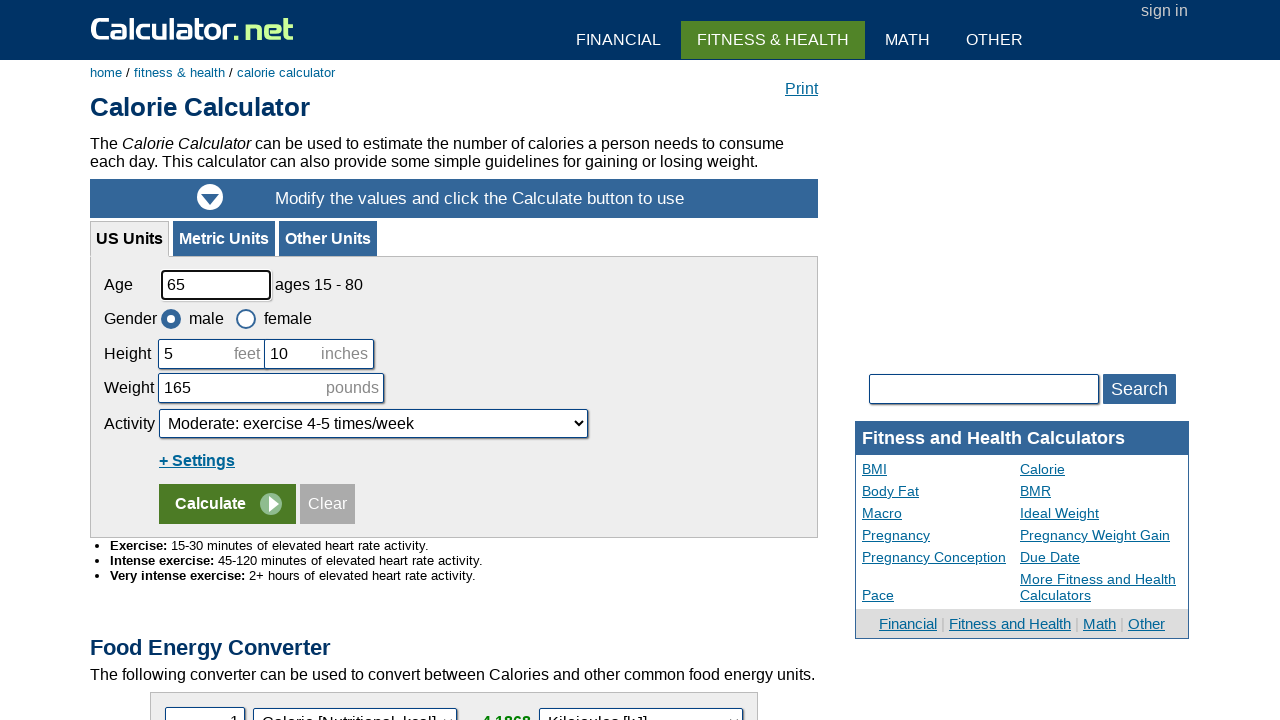

Extracted table row data: Apple | 1 (4 oz.) | 59 | 247
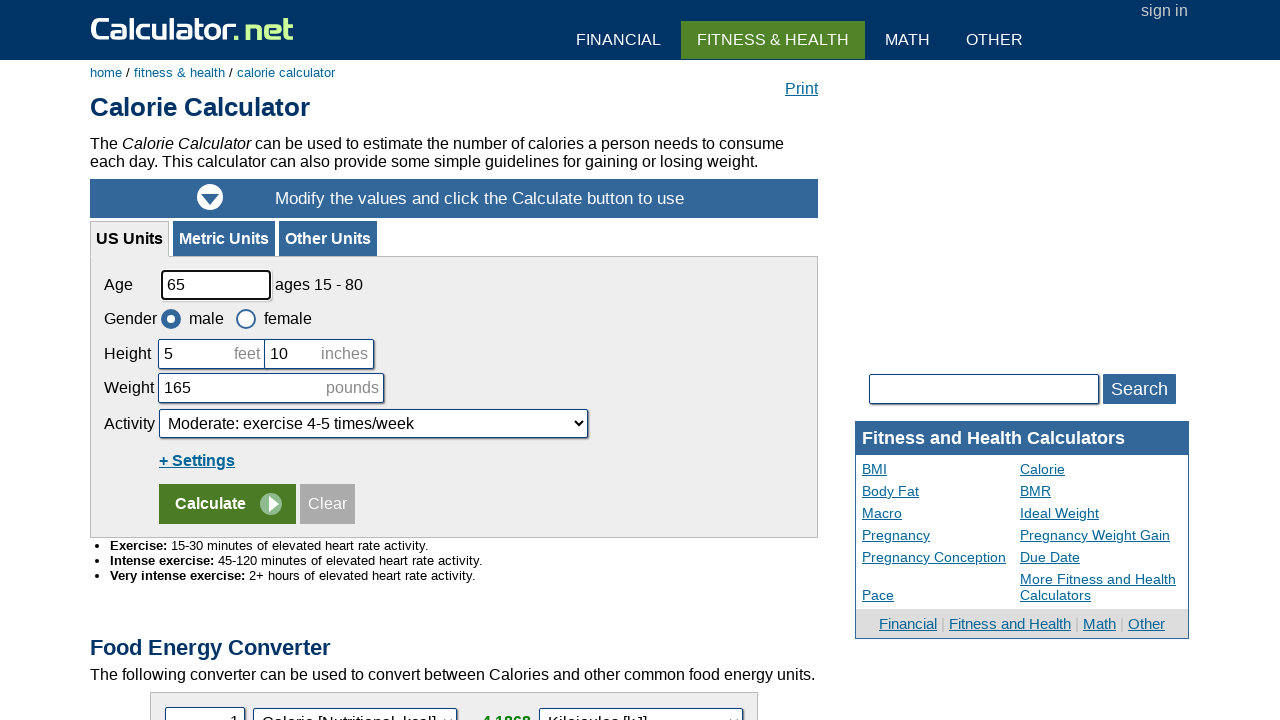

Extracted table row data: Banana | 1 (6 oz.) | 151 | 632
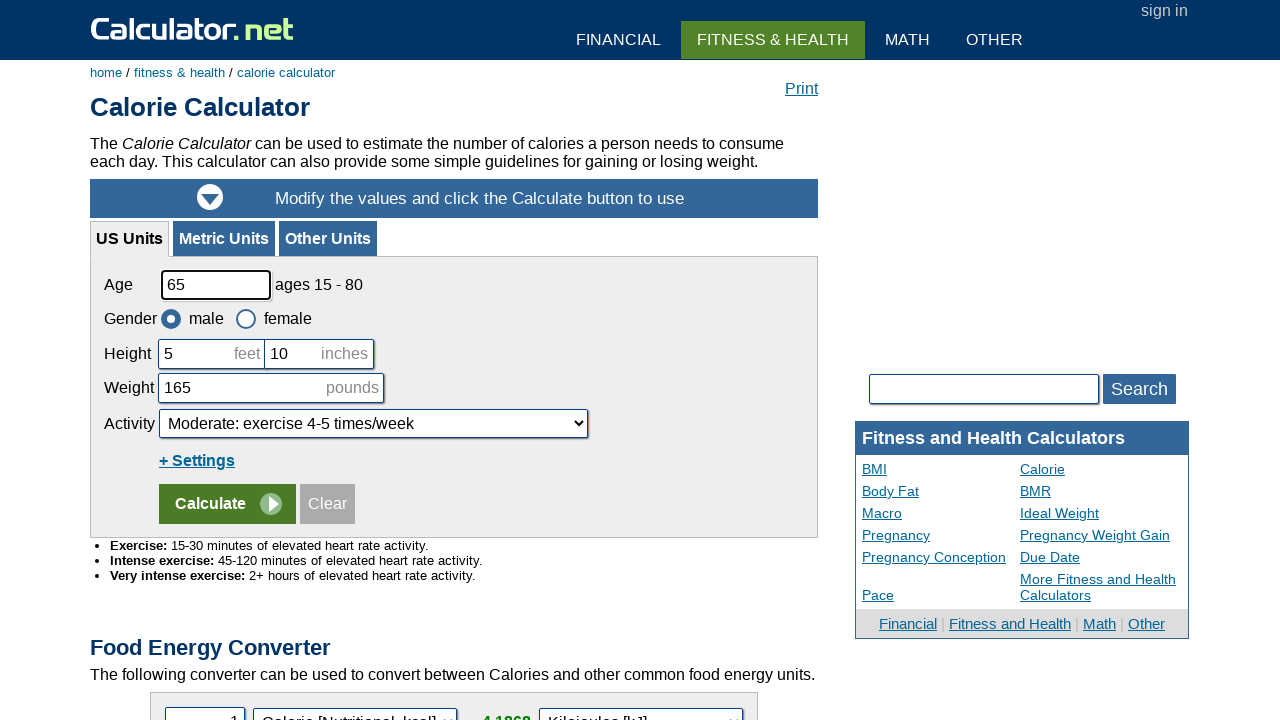

Extracted table row data: Grapes | 1 cup | 100 | 419
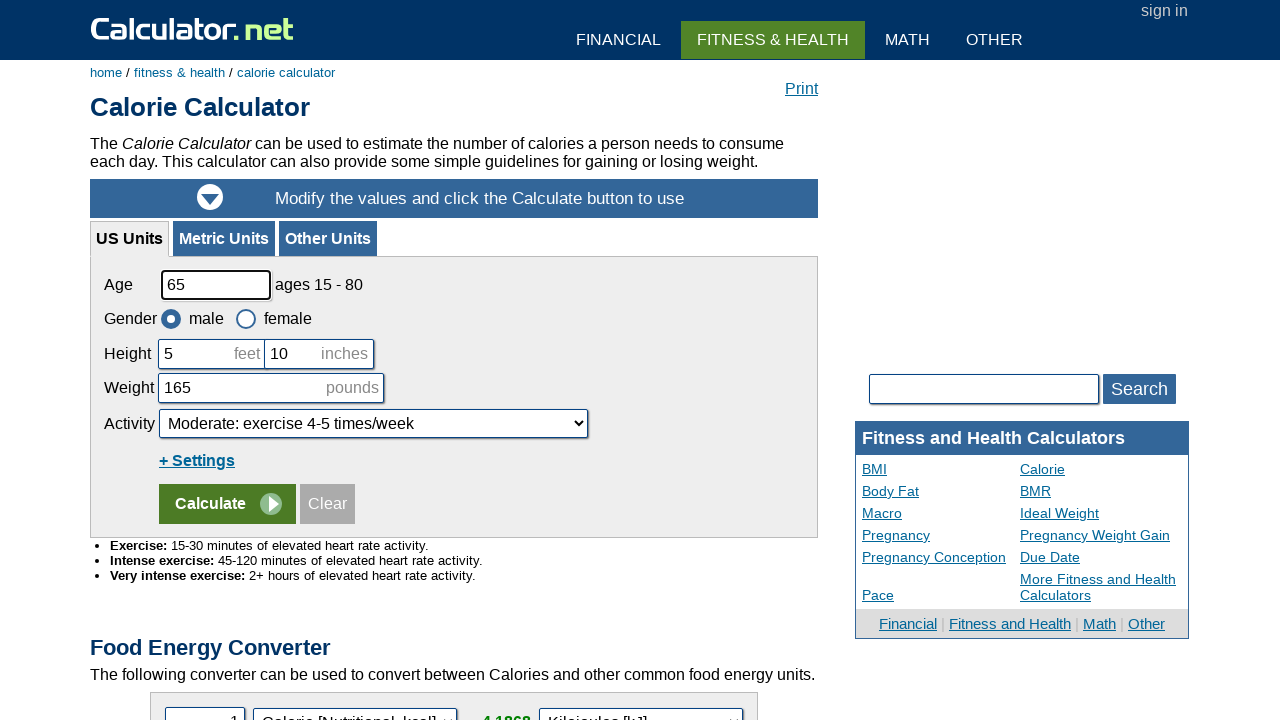

Extracted table row data: Orange | 1 (4 oz.) | 53 | 222
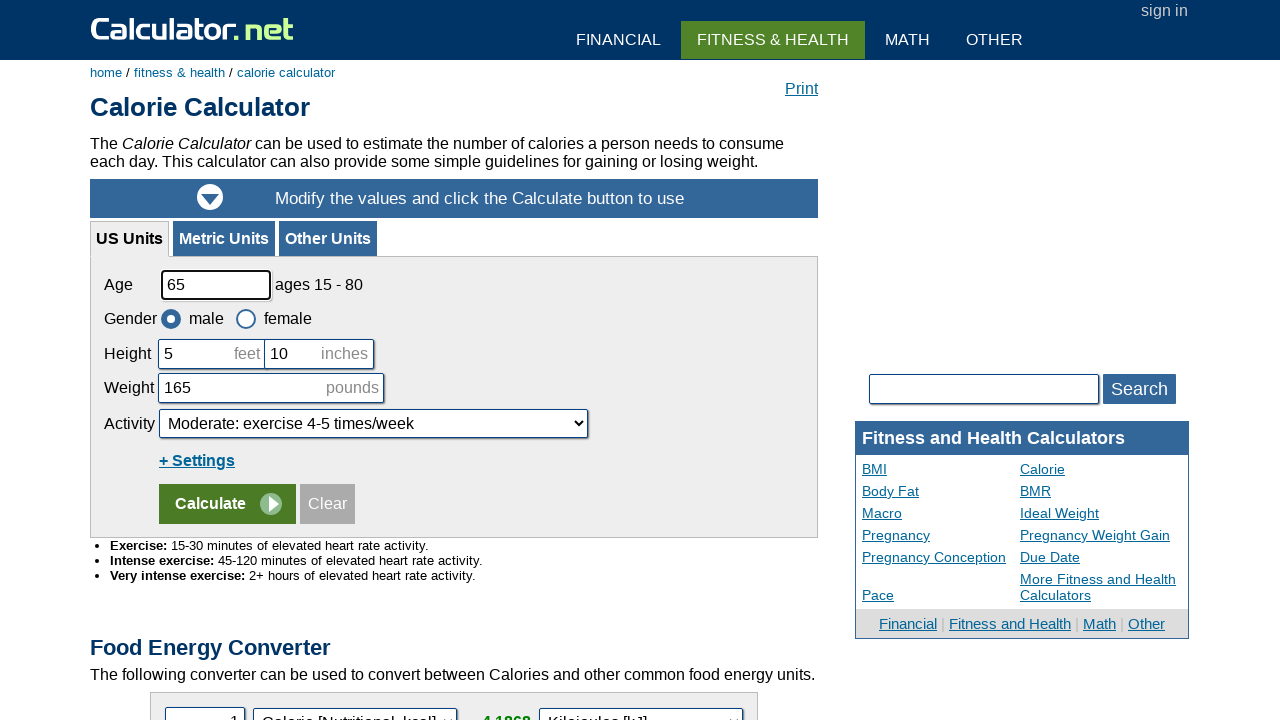

Extracted table row data: Pear | 1 (5 oz.) | 82 | 343
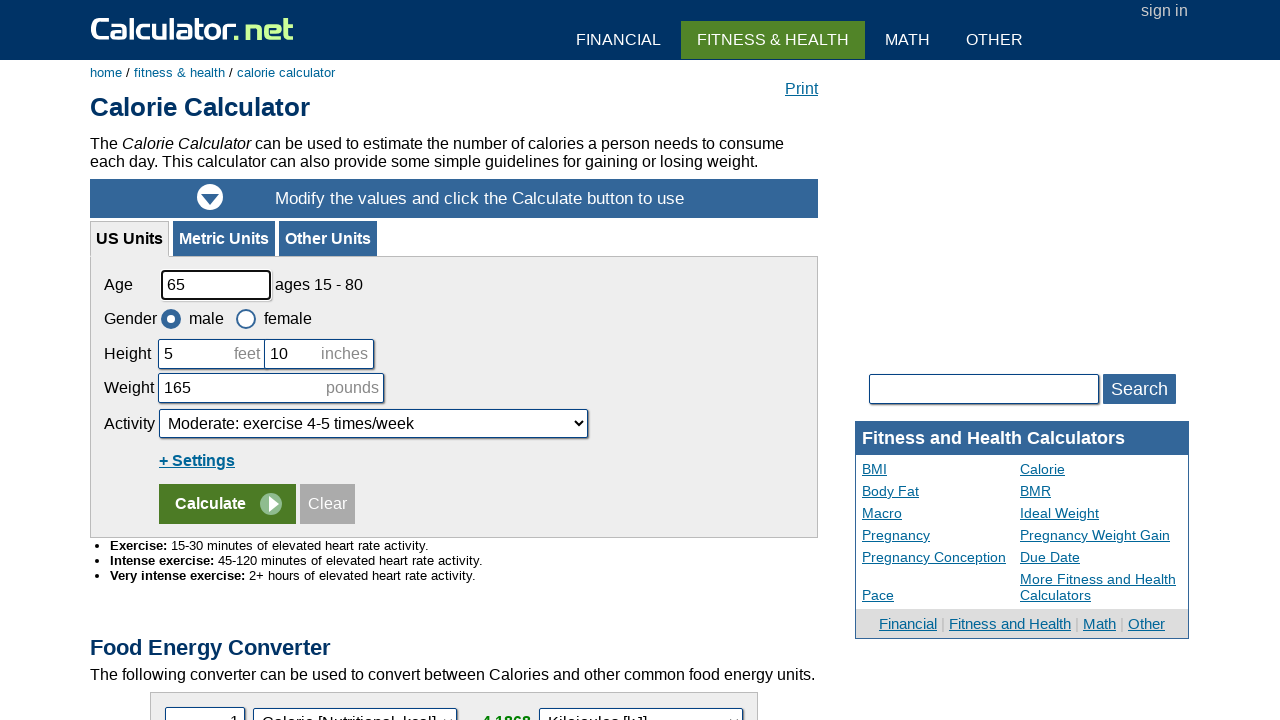

Extracted table row data: Peach | 1 (6 oz.) | 67 | 281
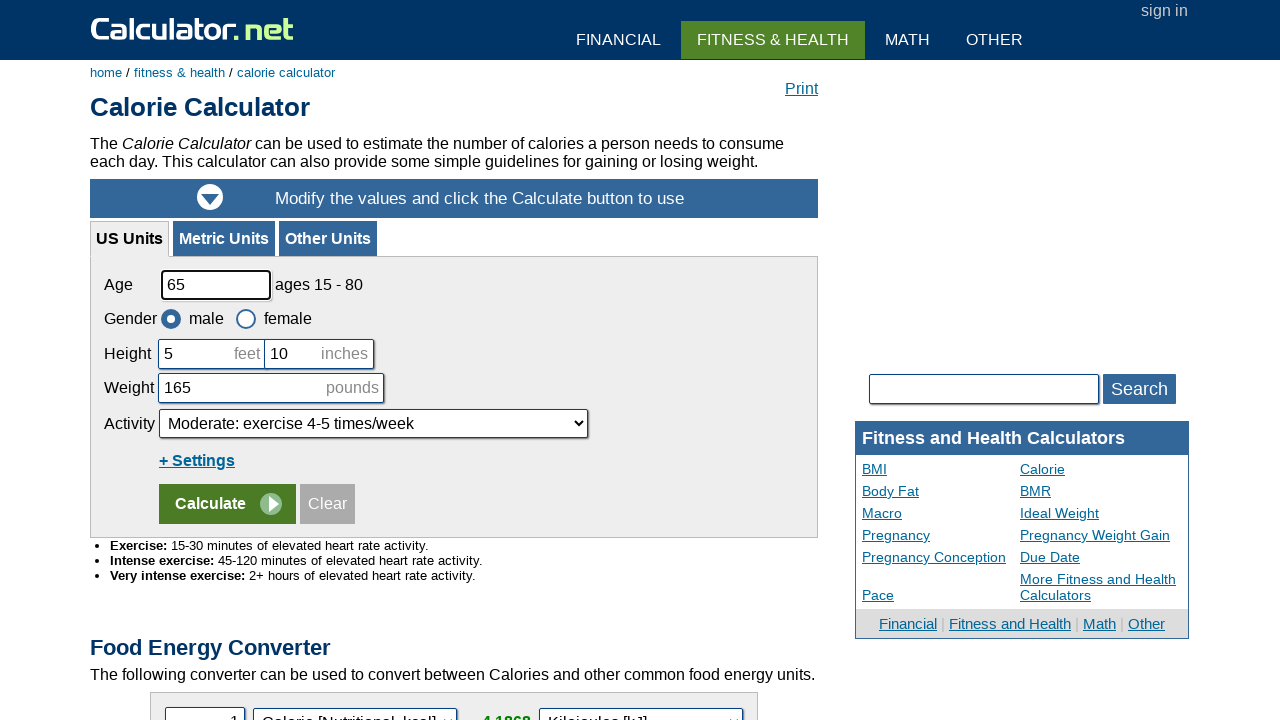

Extracted table row data: Pineapple | 1 cup | 82 | 343
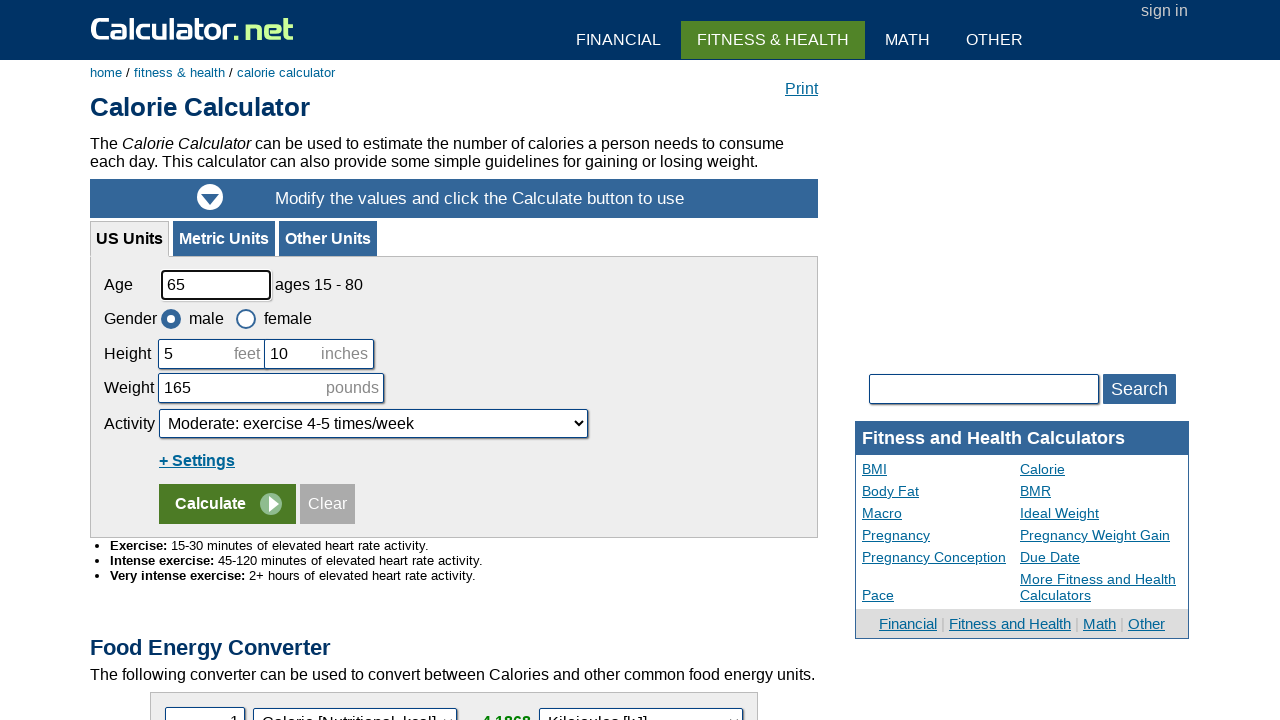

Extracted table row data: Strawberry | 1 cup | 53 | 222
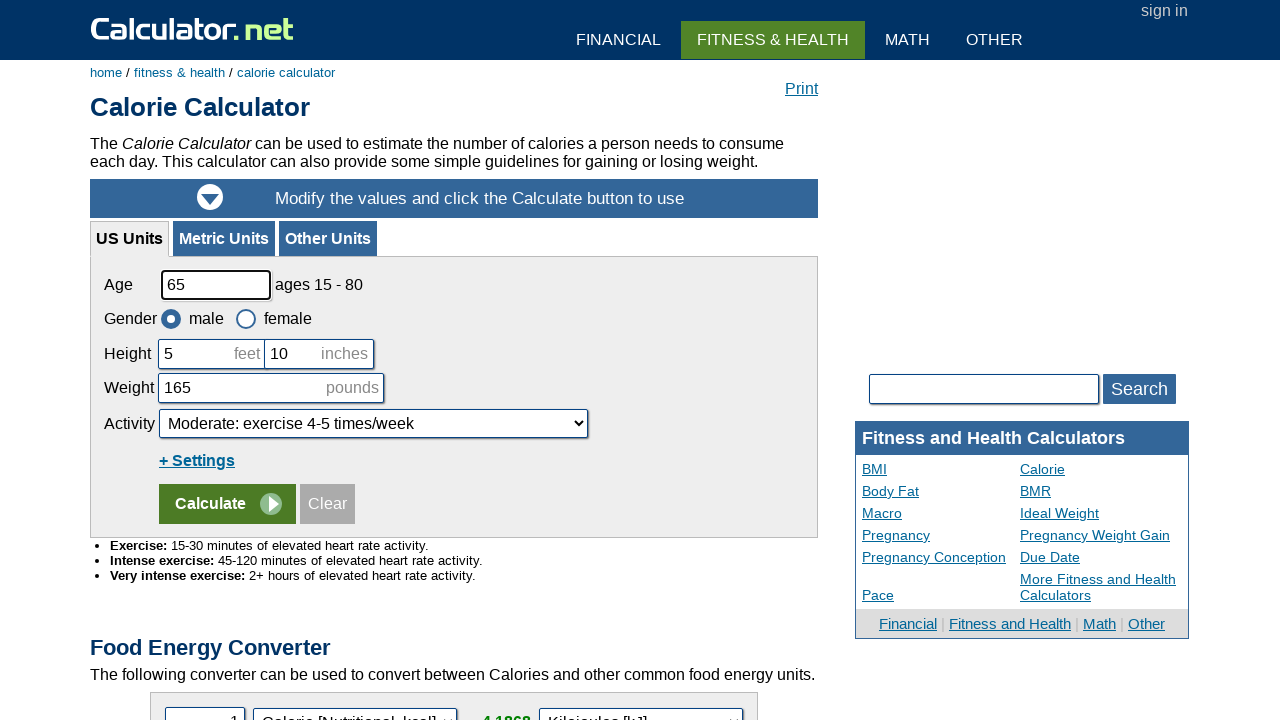

Extracted table row data: Watermelon | 1 cup | 50 | 209
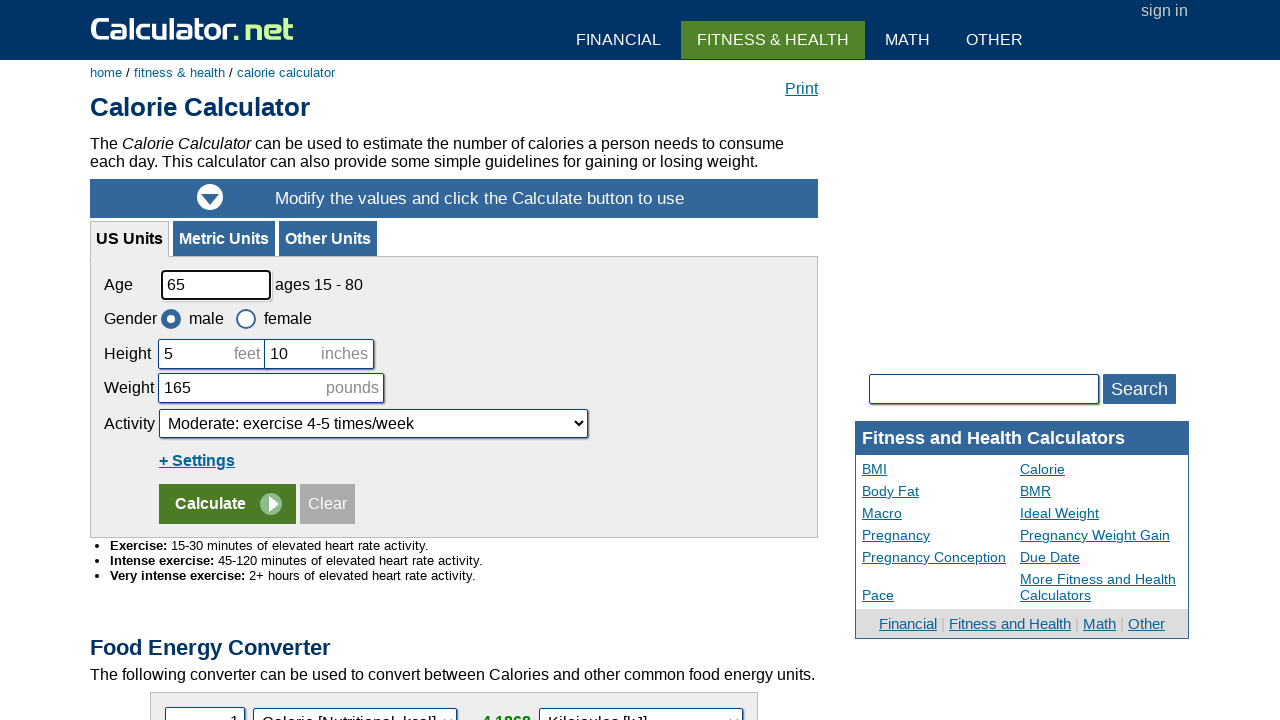

Extracted table row data: Vegetables
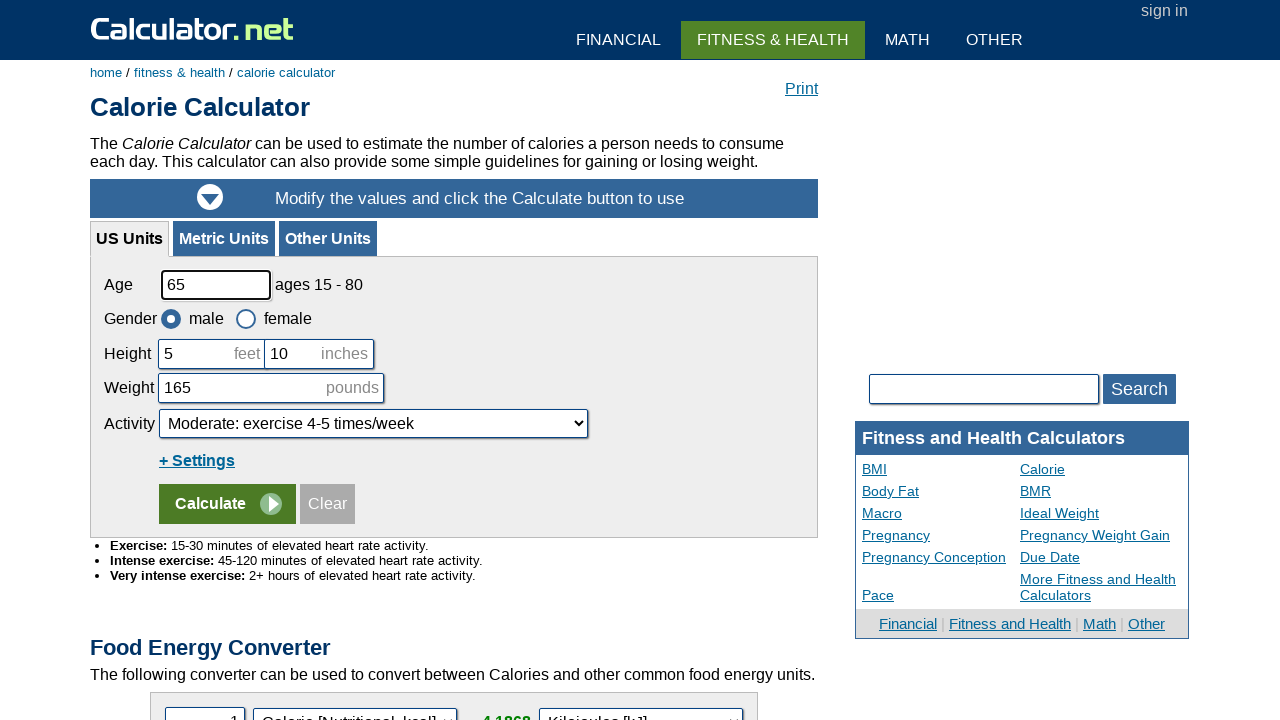

Extracted table row data: Asparagus | 1 cup | 27 | 113
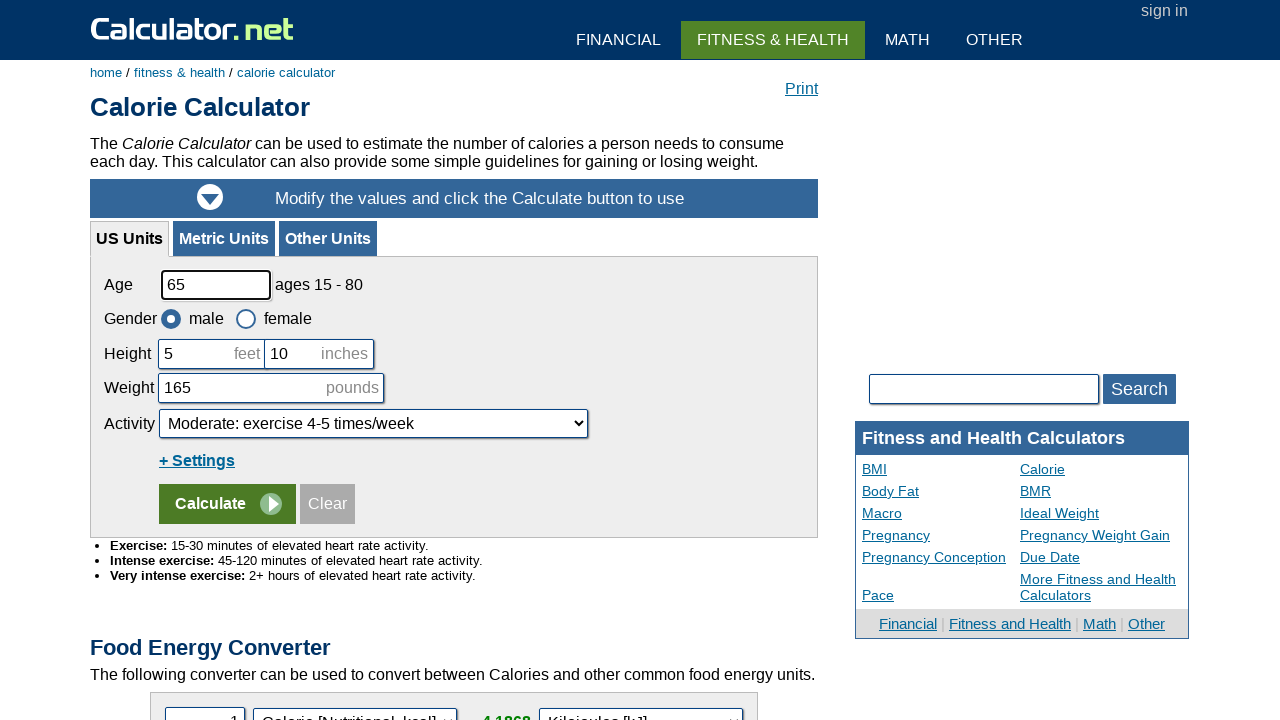

Extracted table row data: Broccoli | 1 cup | 45 | 188
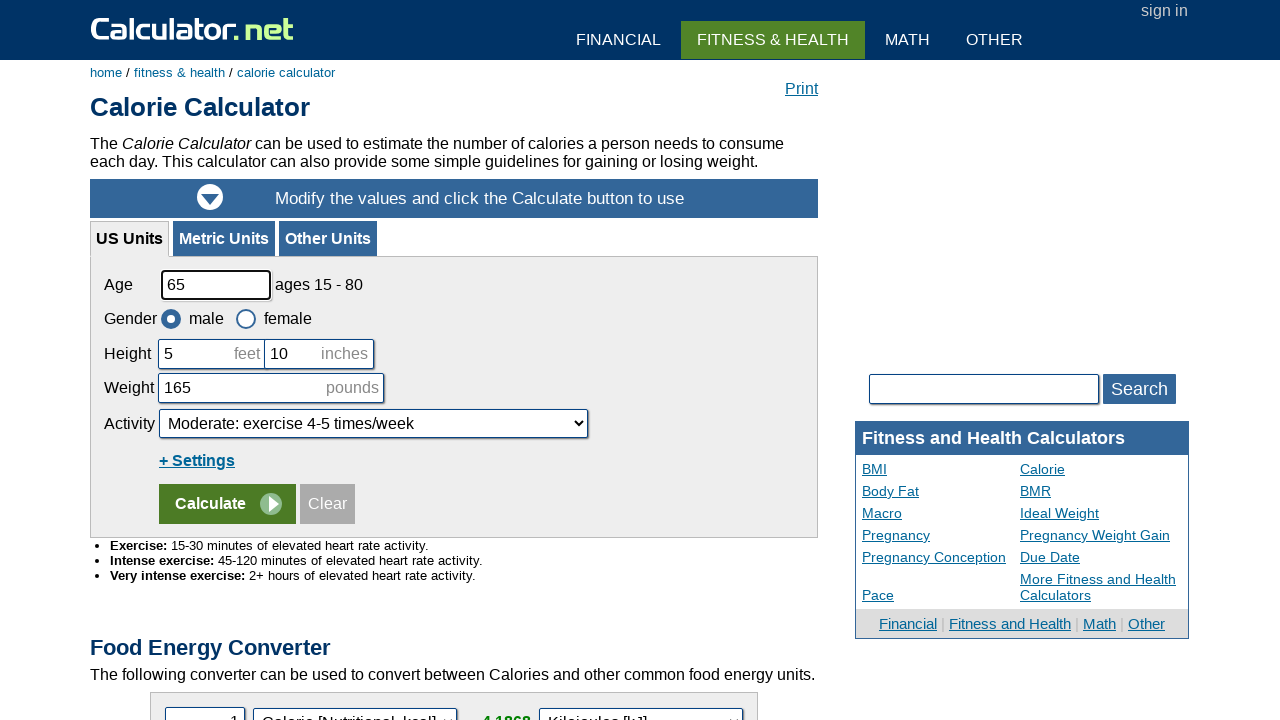

Extracted table row data: Carrots | 1 cup | 50 | 209
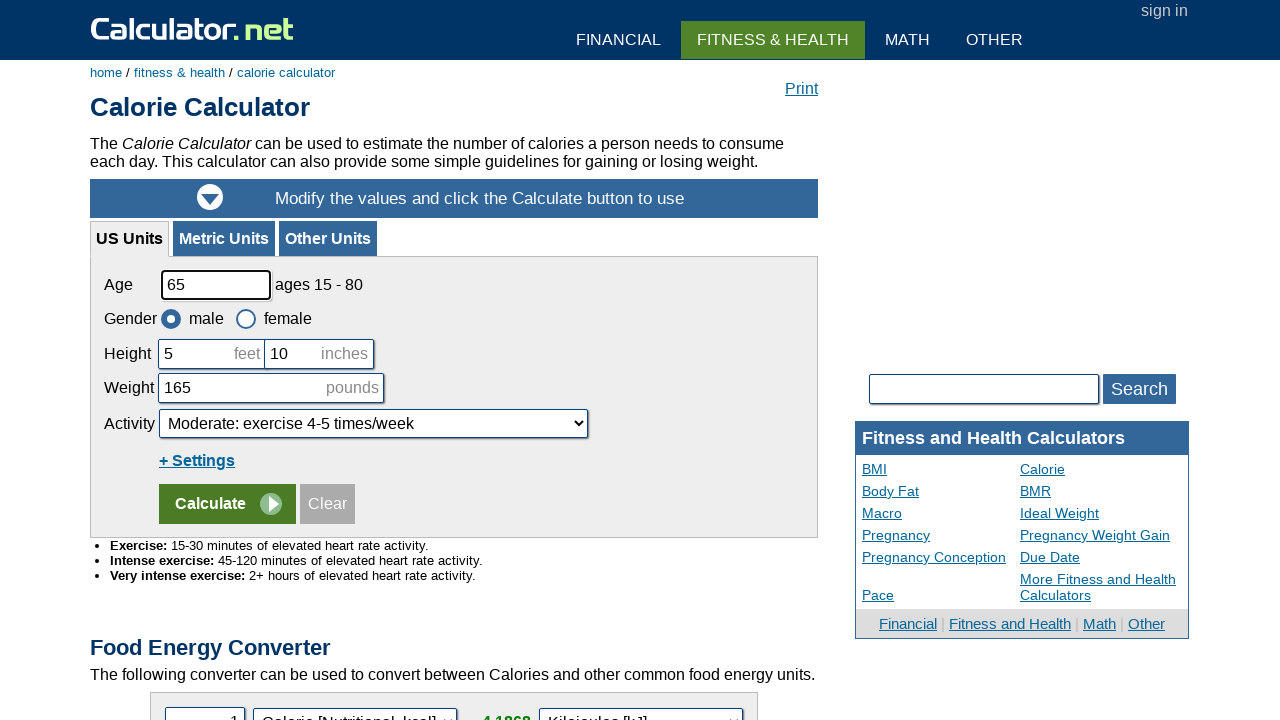

Extracted table row data: Cucumber | 4 oz. | 17 | 71
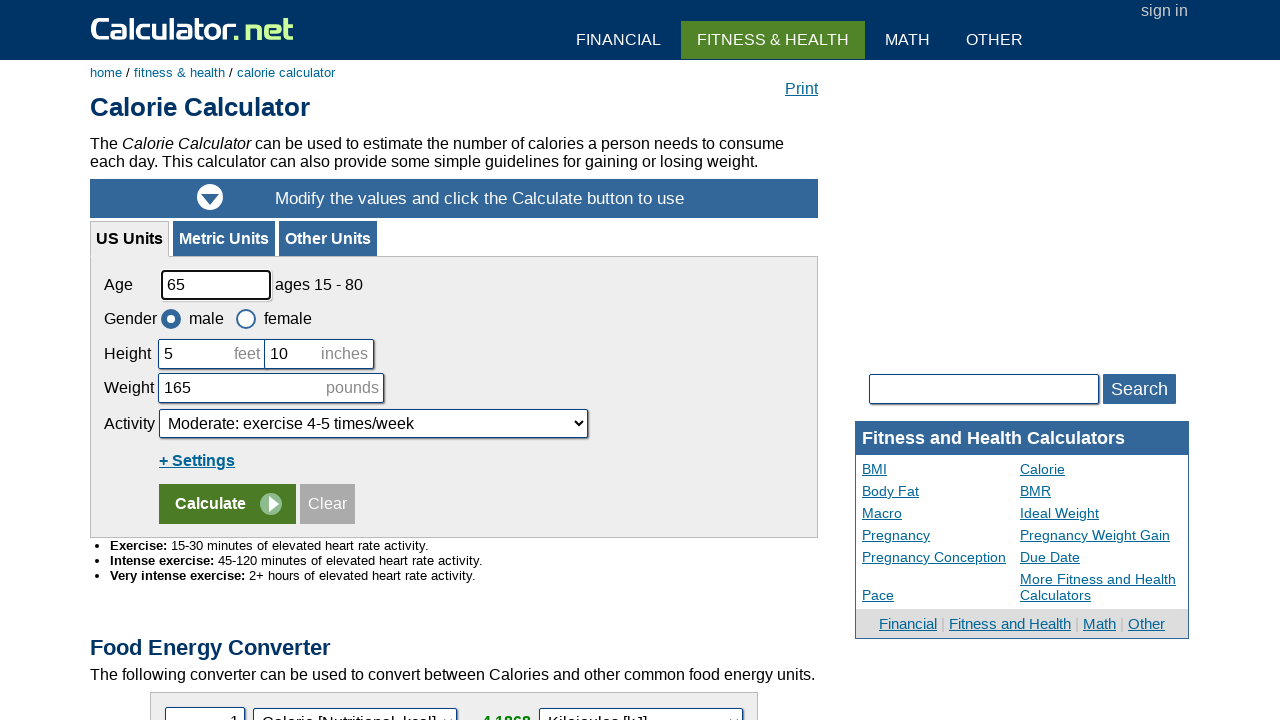

Extracted table row data: Eggplant | 1 cup | 35 | 147
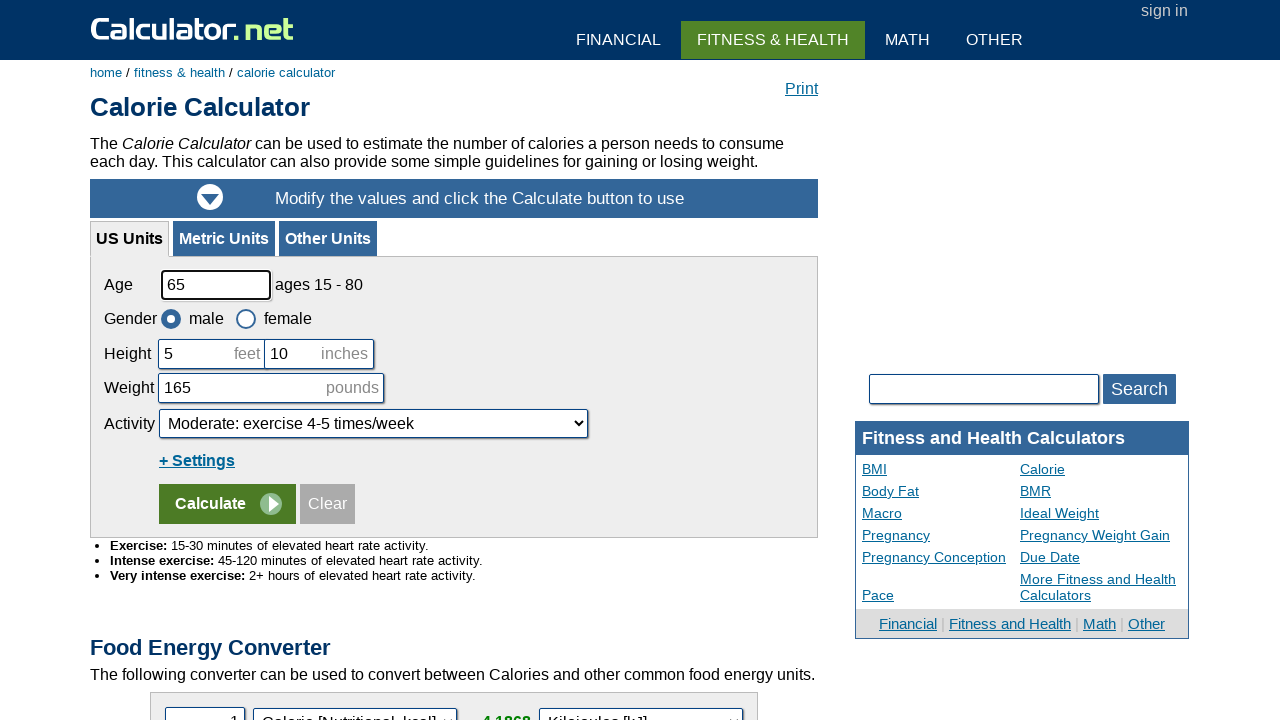

Extracted table row data: Lettuce | 1 cup | 5 | 21
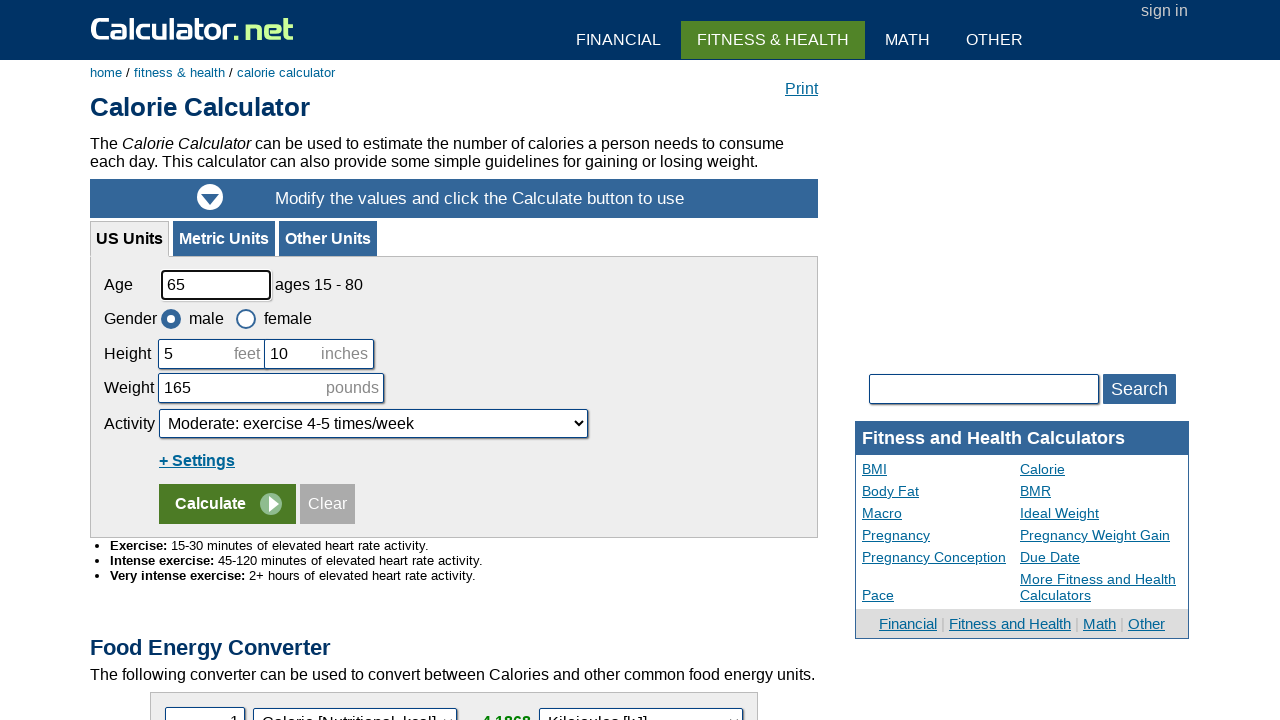

Extracted table row data: Tomato | 1 cup | 22 | 92
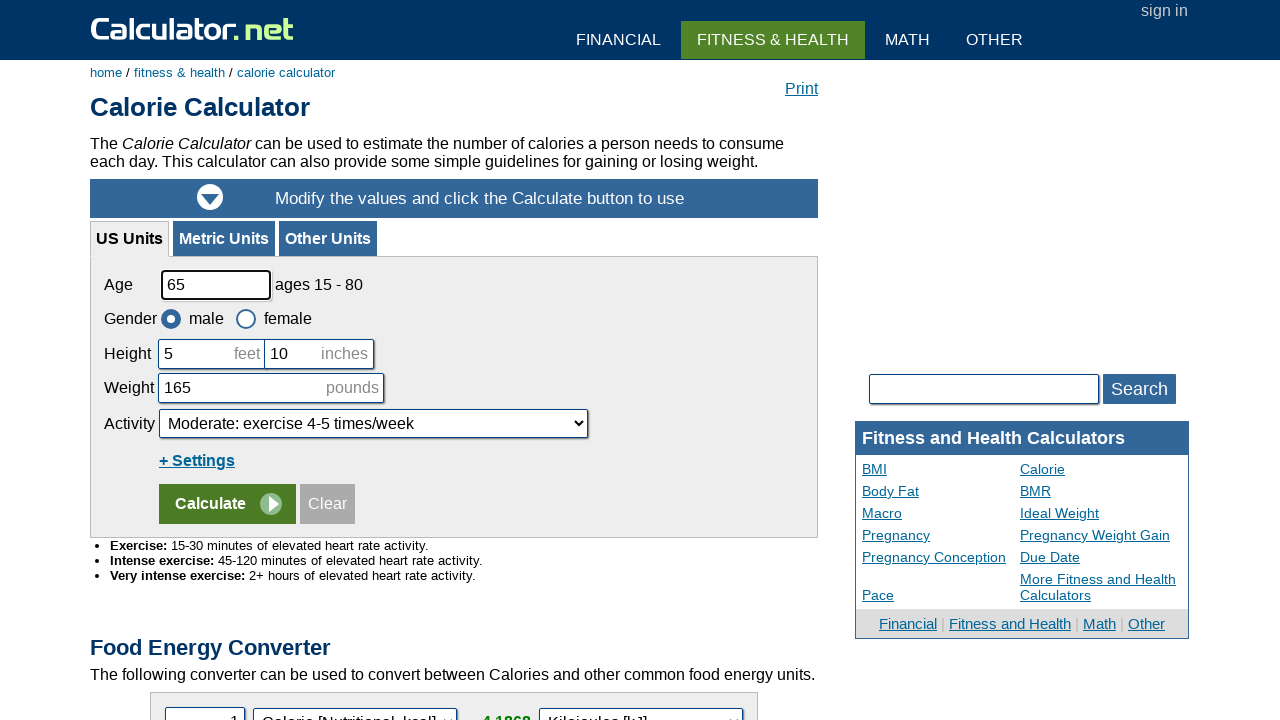

Extracted table row data: Proteins
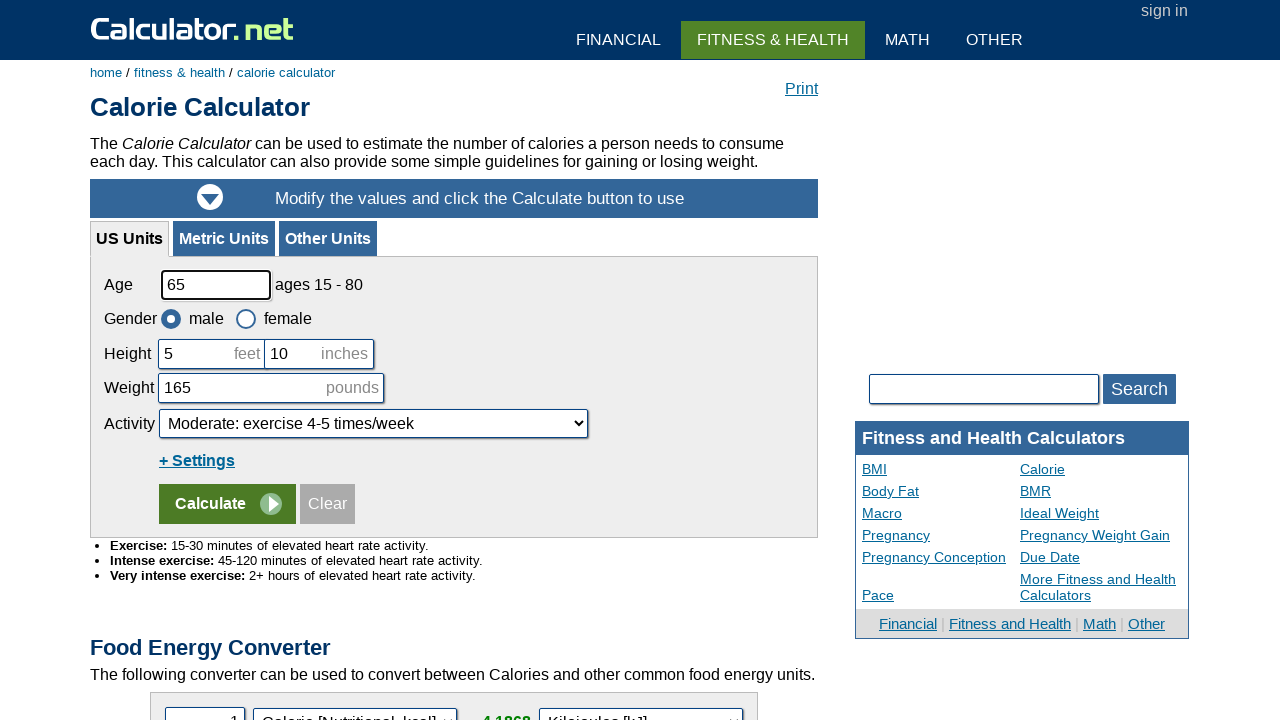

Extracted table row data: Beef, regular, cooked | 2 oz. | 142 | 595
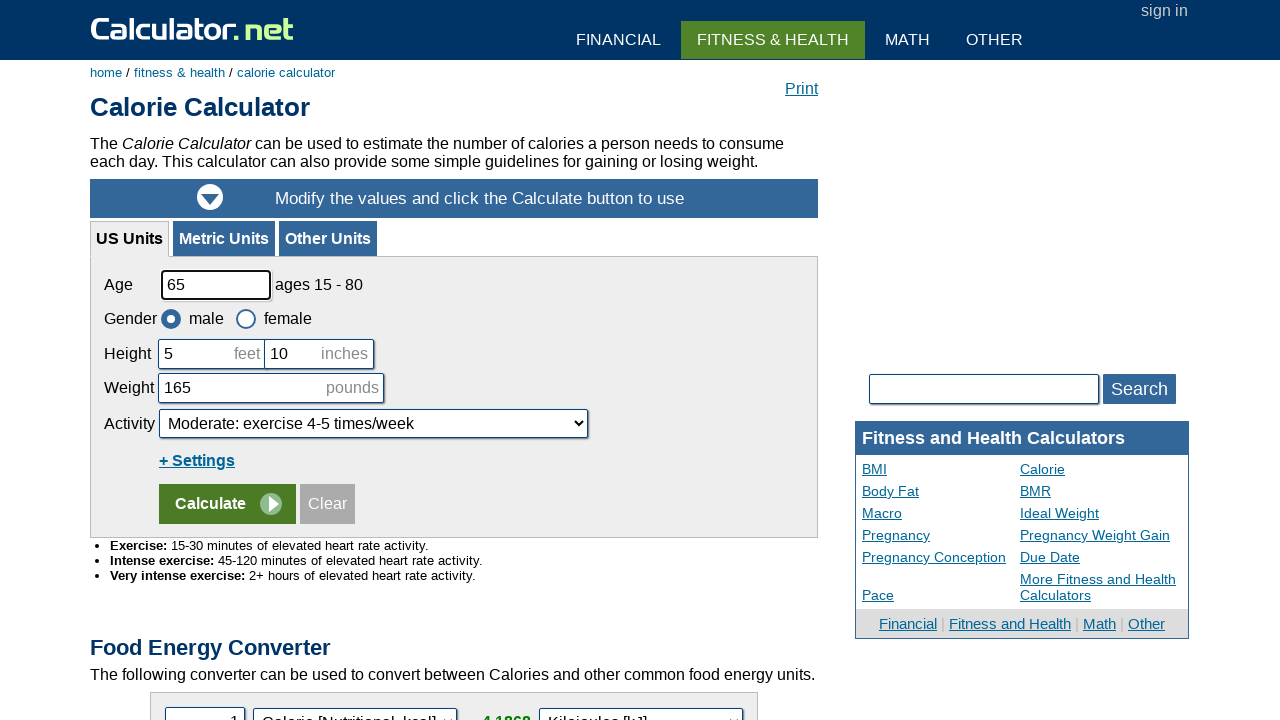

Extracted table row data: Chicken, cooked | 2 oz. | 136 | 569
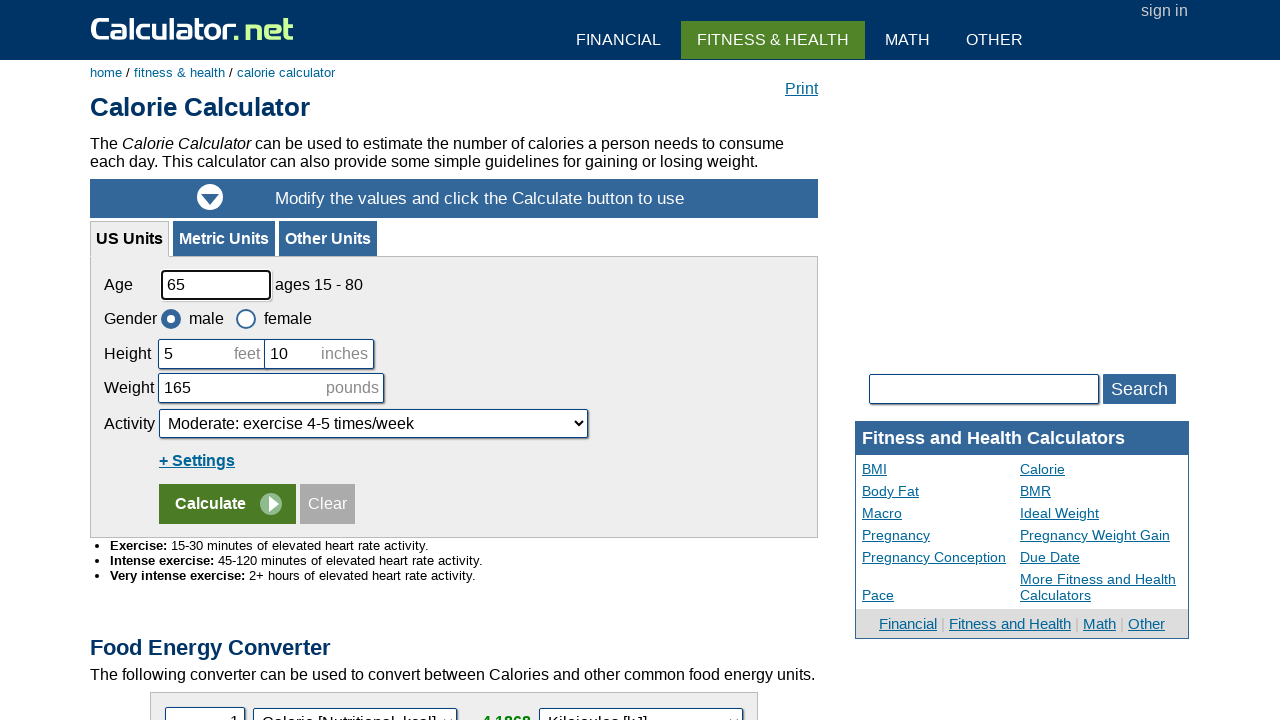

Extracted table row data: Tofu | 4 oz. | 86 | 360
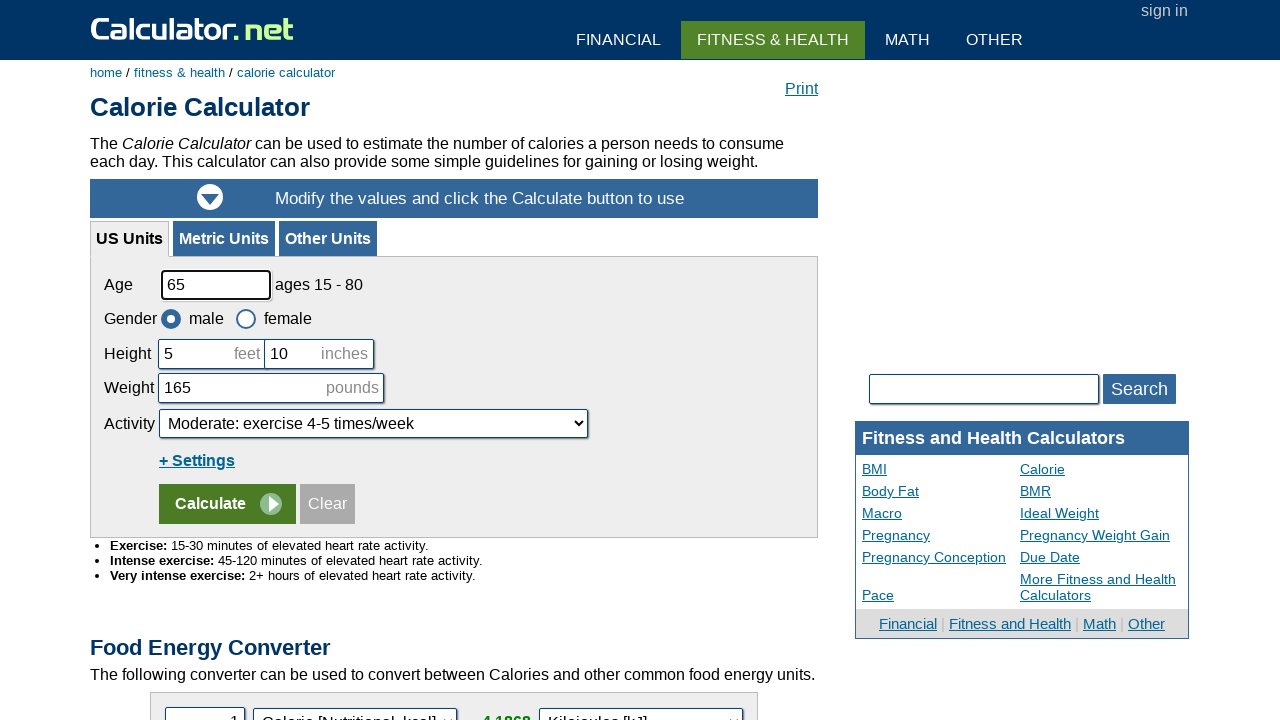

Extracted table row data: Egg | 1 large | 78 | 327
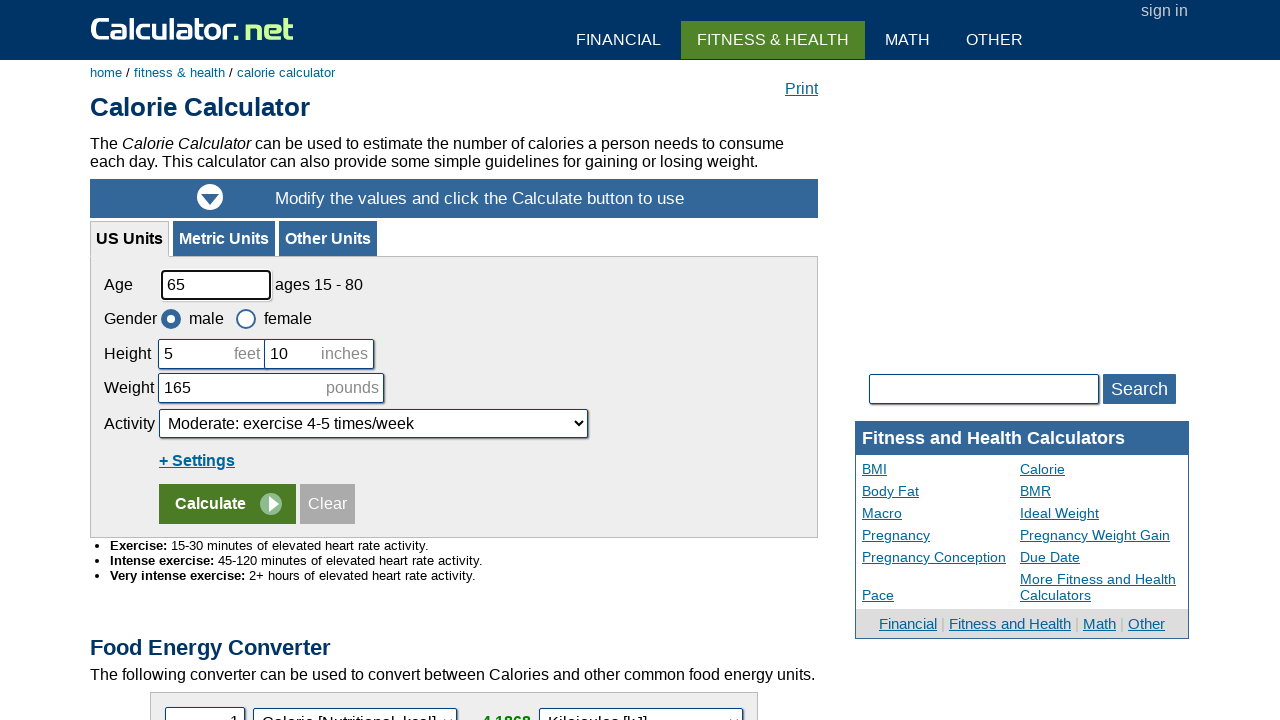

Extracted table row data: Fish, Catfish, cooked | 2 oz. | 136 | 569
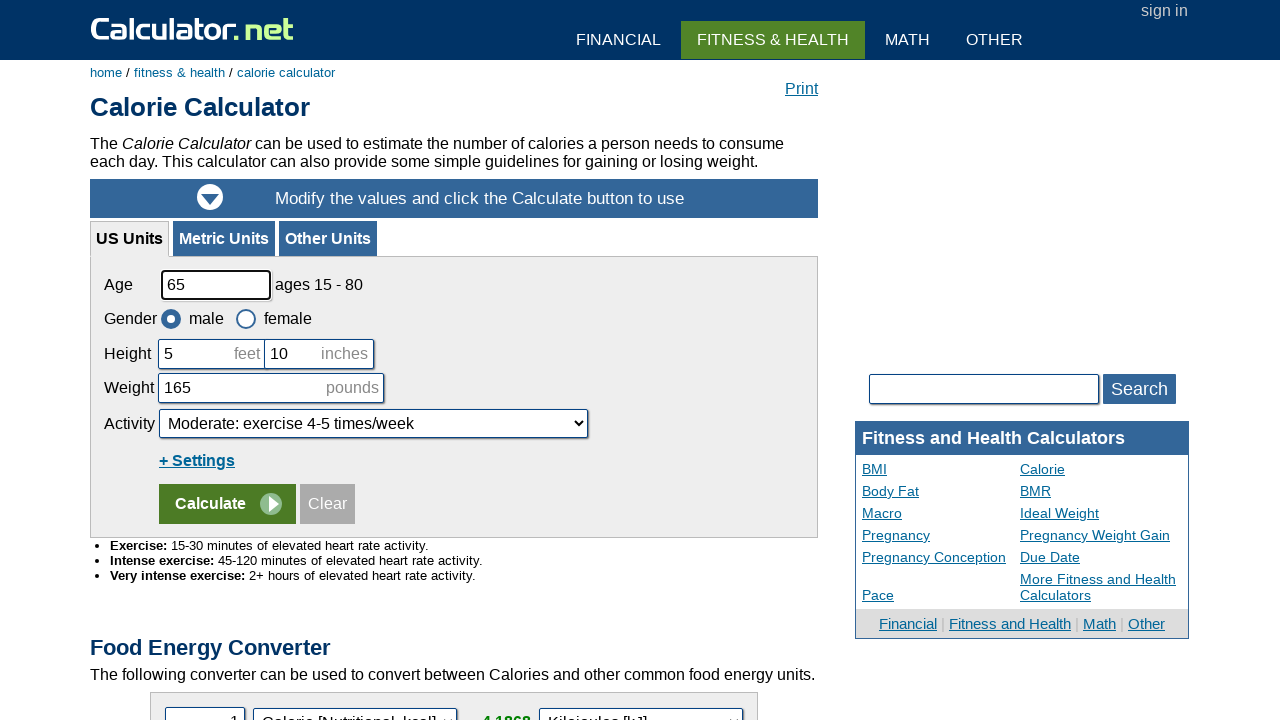

Extracted table row data: Pork, cooked | 2 oz. | 137 | 574
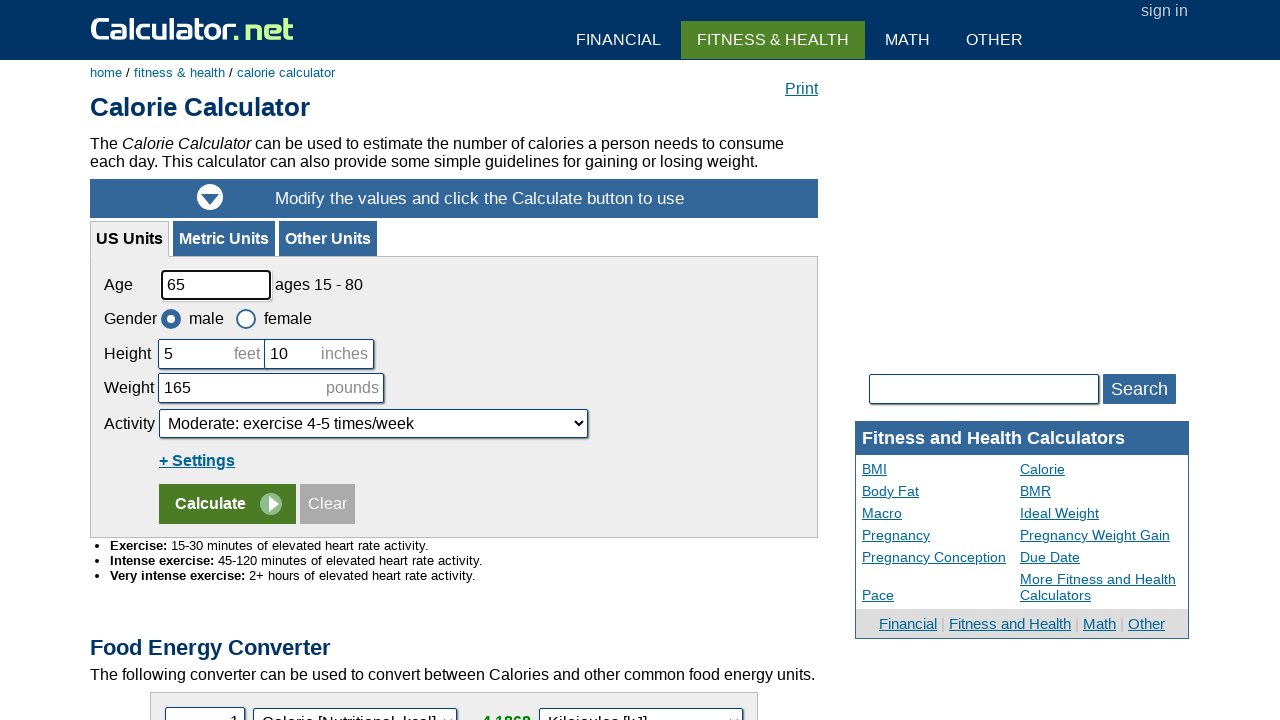

Extracted table row data: Shrimp, cooked | 2 oz. | 56 | 234
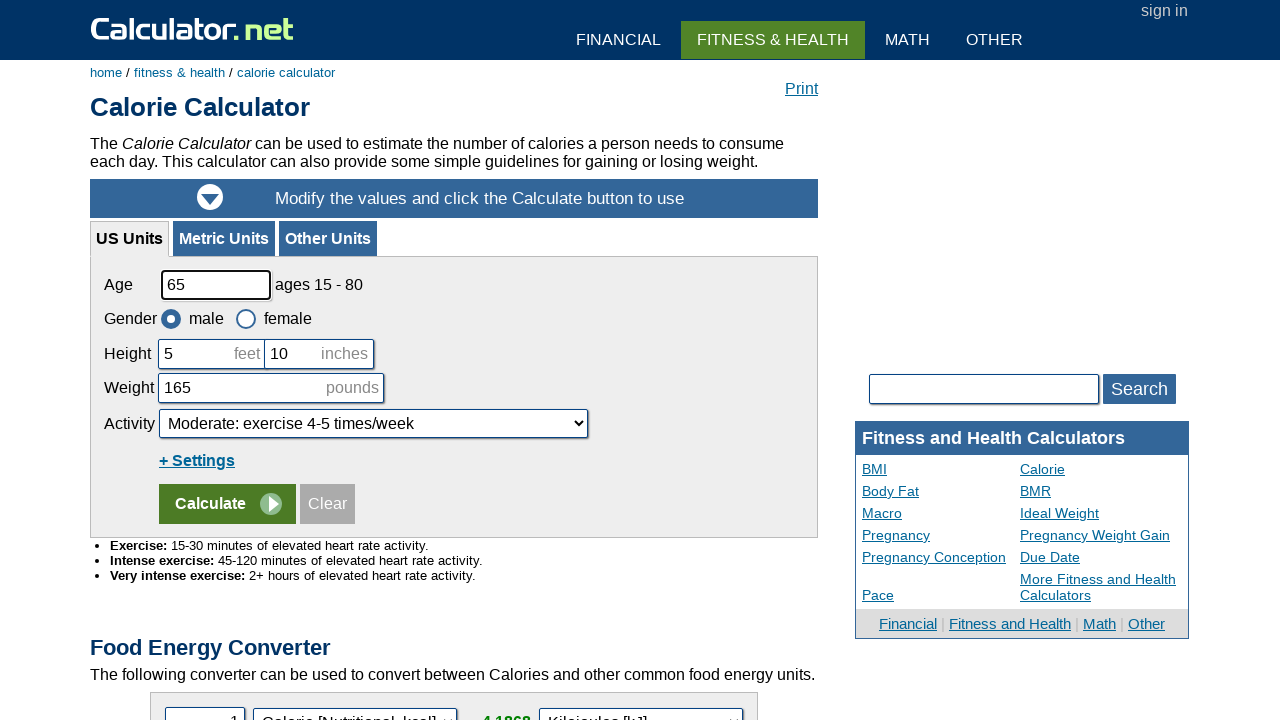

Extracted table row data: Common Meals/Snacks
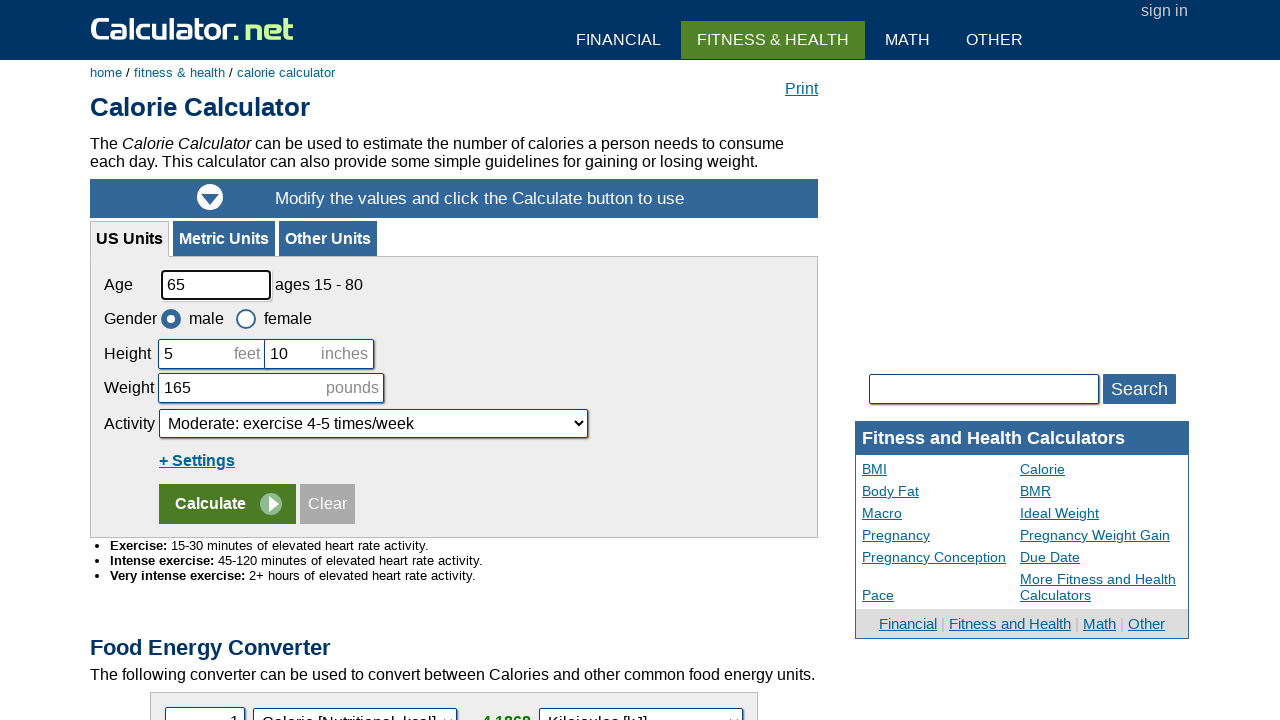

Extracted table row data: Bread, white | 1 slice (1 oz.) | 75 | 314
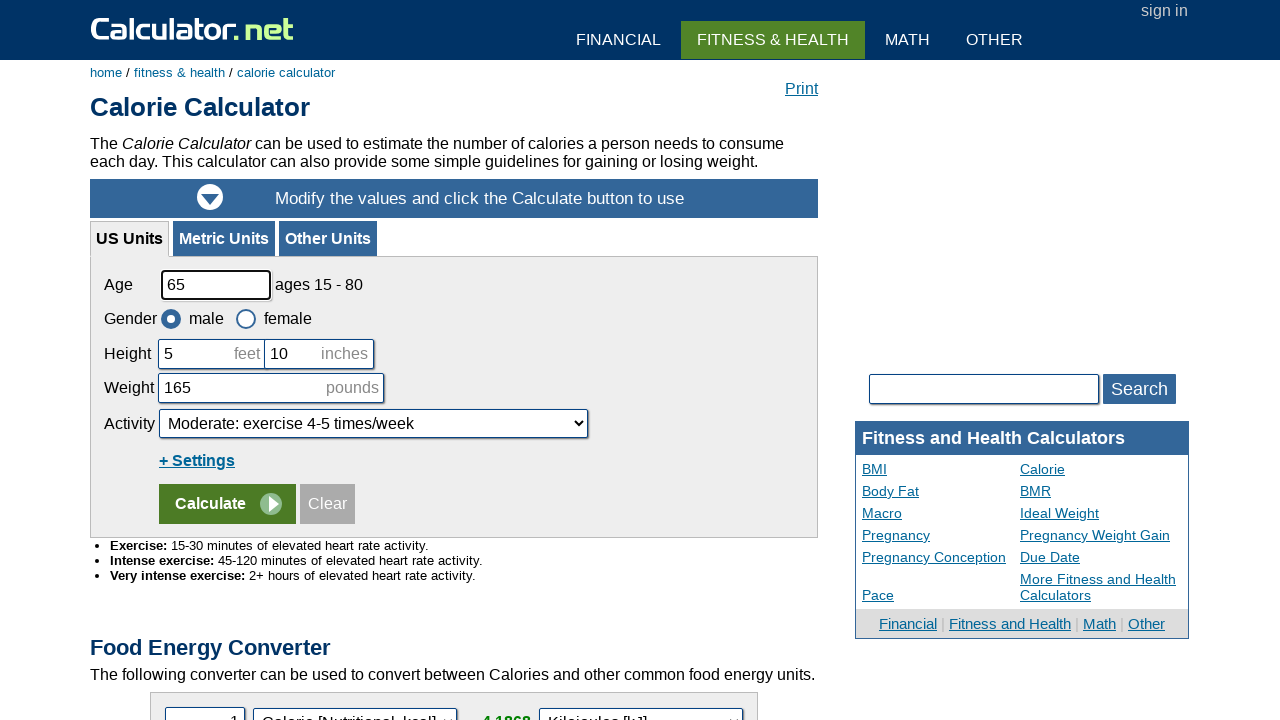

Extracted table row data: Butter | 1 tablespoon | 102 | 427
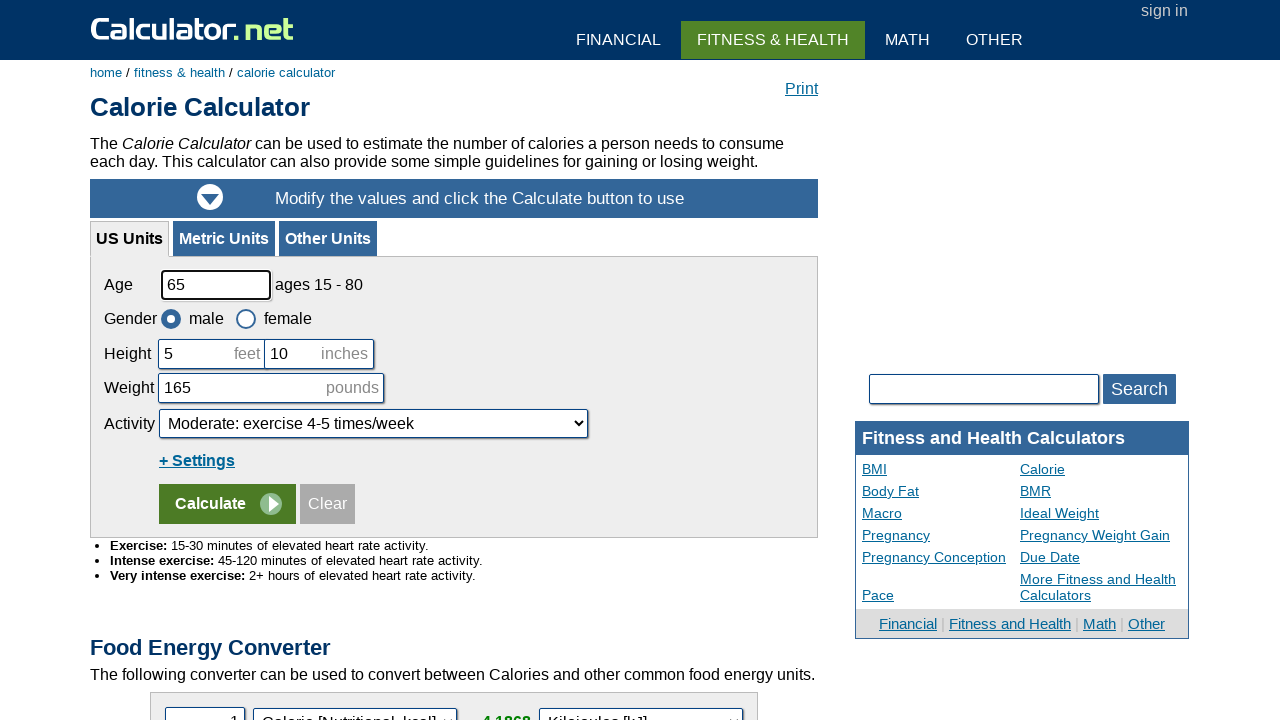

Extracted table row data: Caesar salad | 3 cups | 481 | 2014
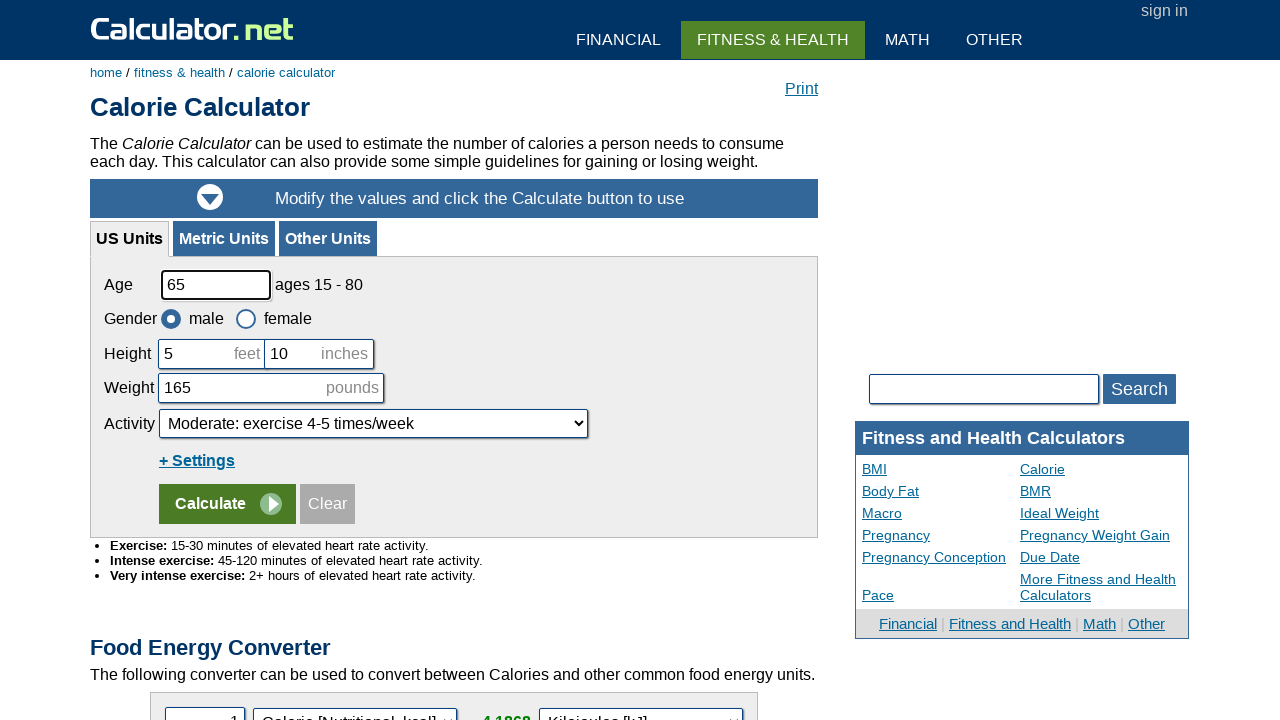

Extracted table row data: Cheeseburger | 1 sandwich | 285 | 1193
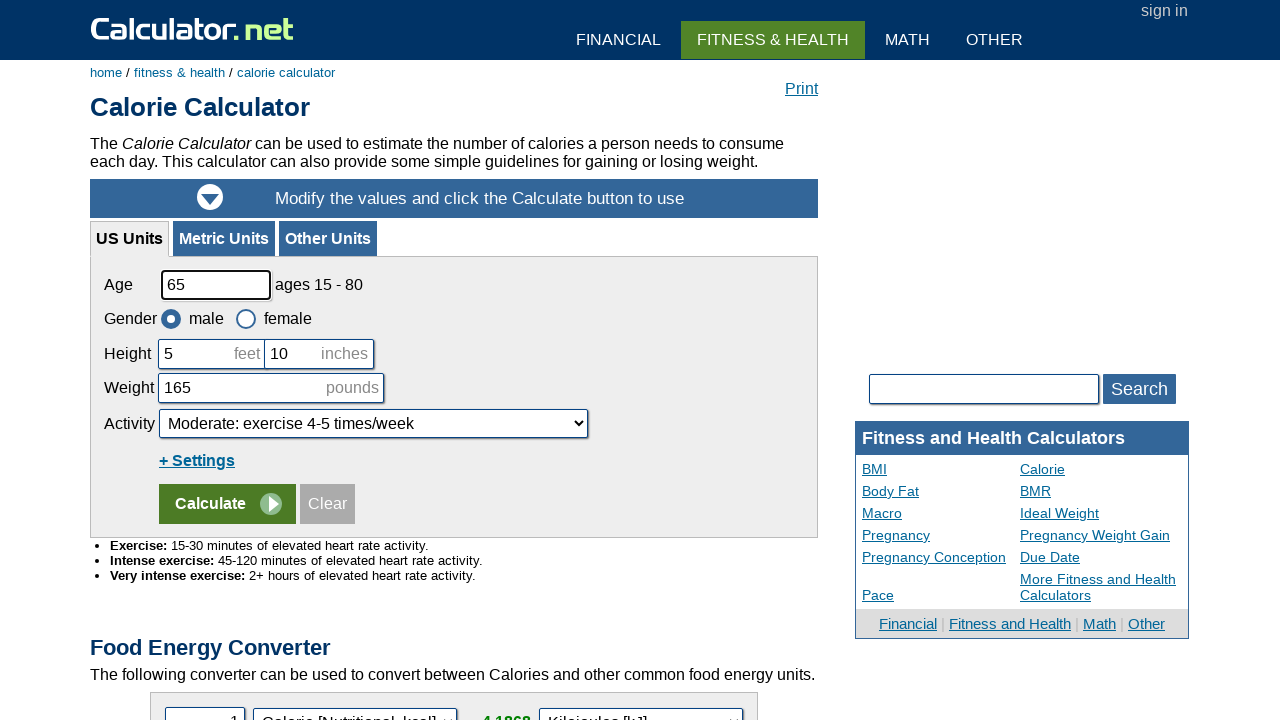

Extracted table row data: Hamburger | 1 sandwich | 250 | 1047
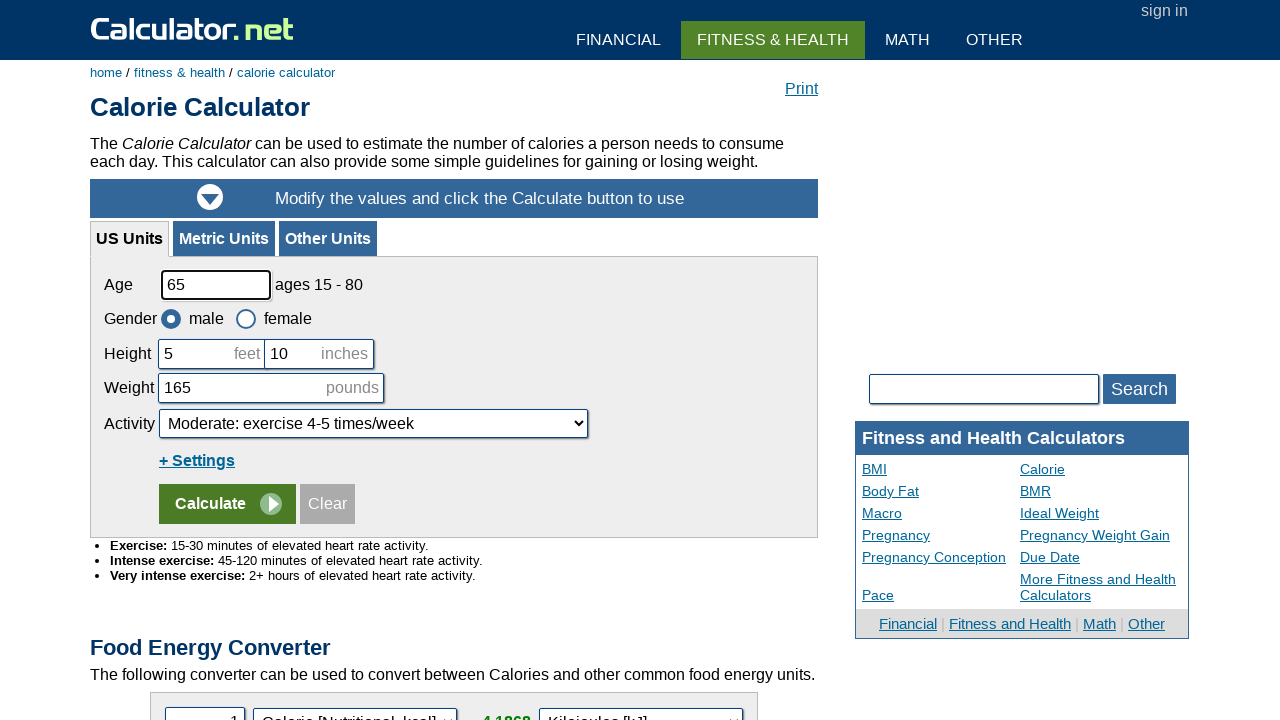

Extracted table row data: Dark Chocolate | 1 oz.  | 155 | 649
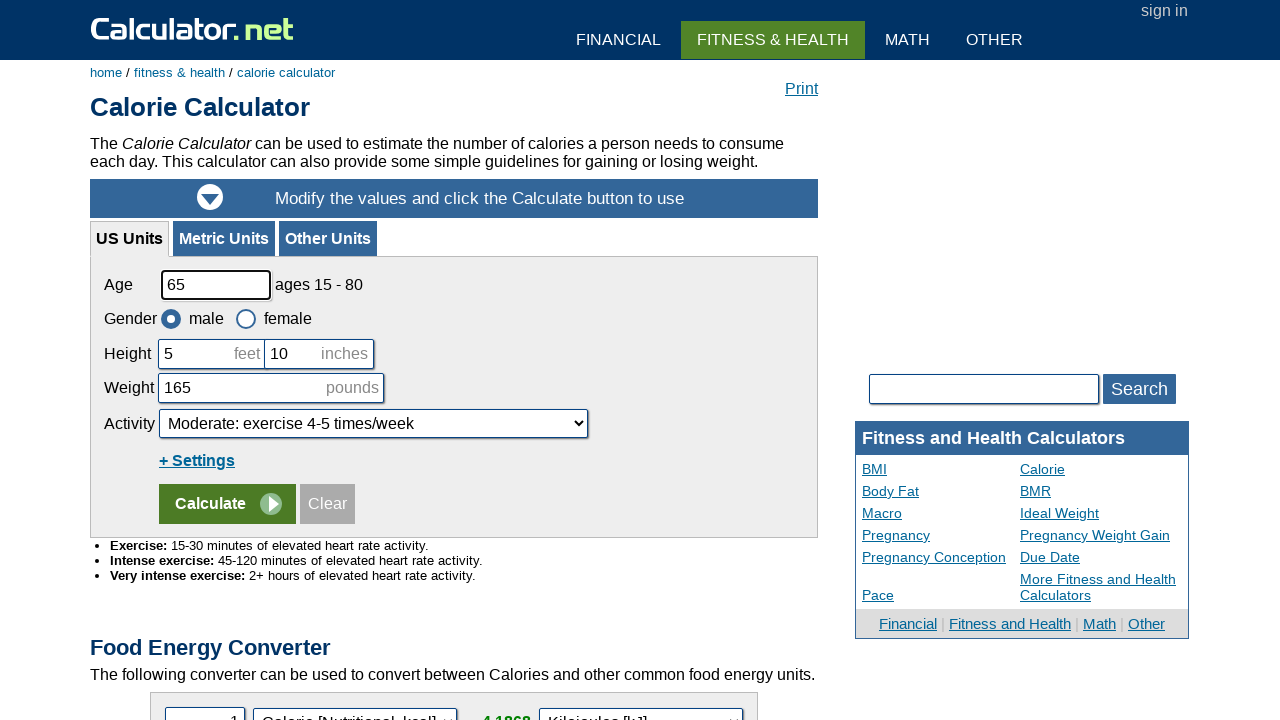

Extracted table row data: Corn | 1 cup | 132 | 553
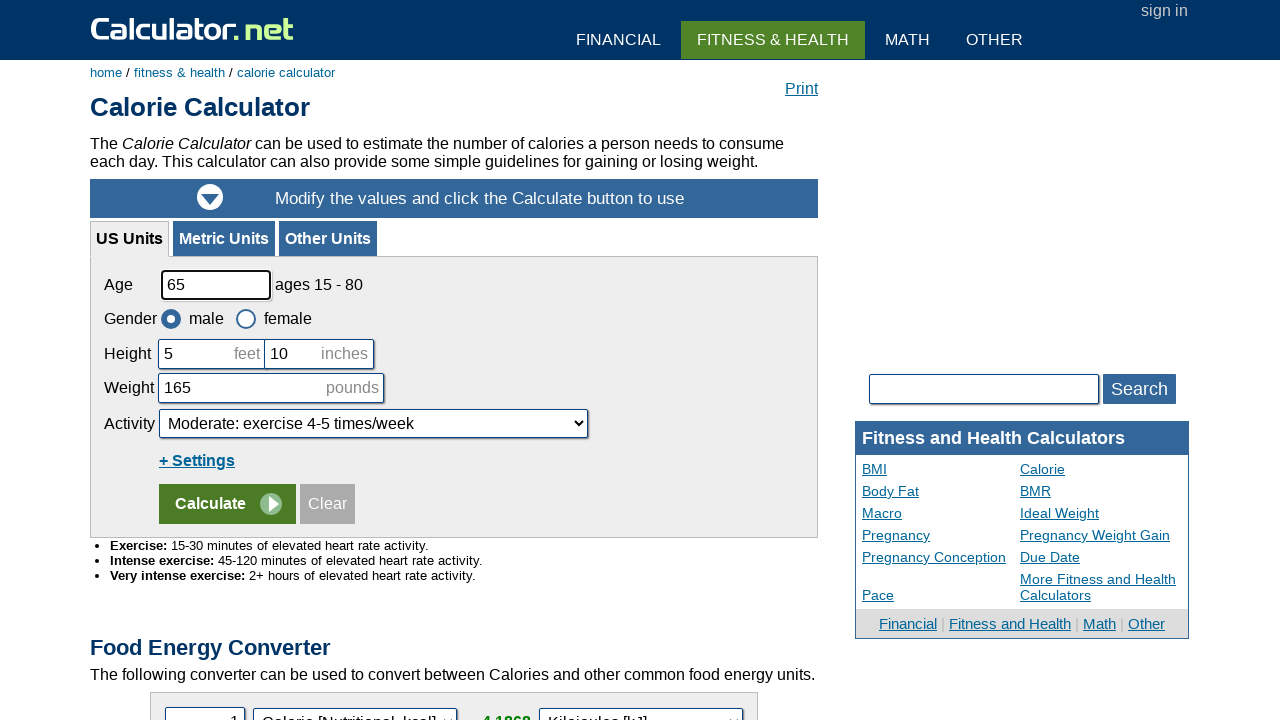

Extracted table row data: Pizza | 1 slice (14") | 285 | 1193
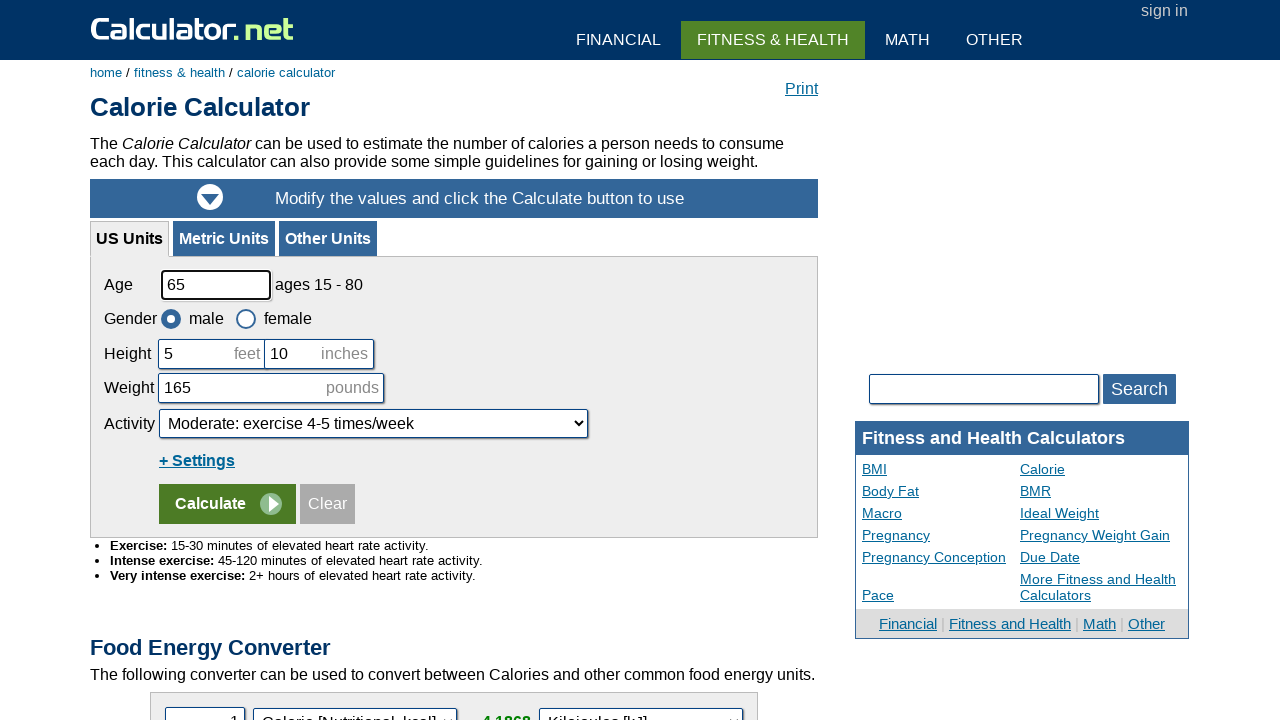

Extracted table row data: Potato | 6 oz. | 130 | 544
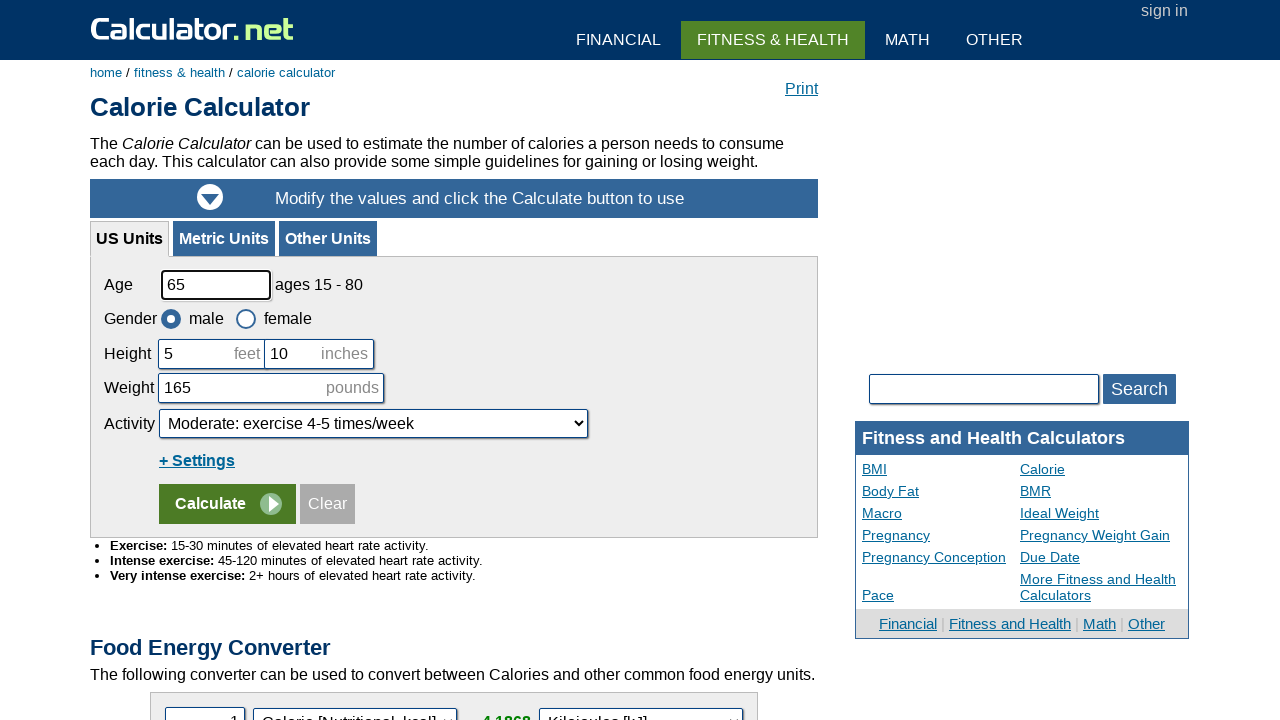

Extracted table row data: Rice | 1 cup cooked | 206 | 862
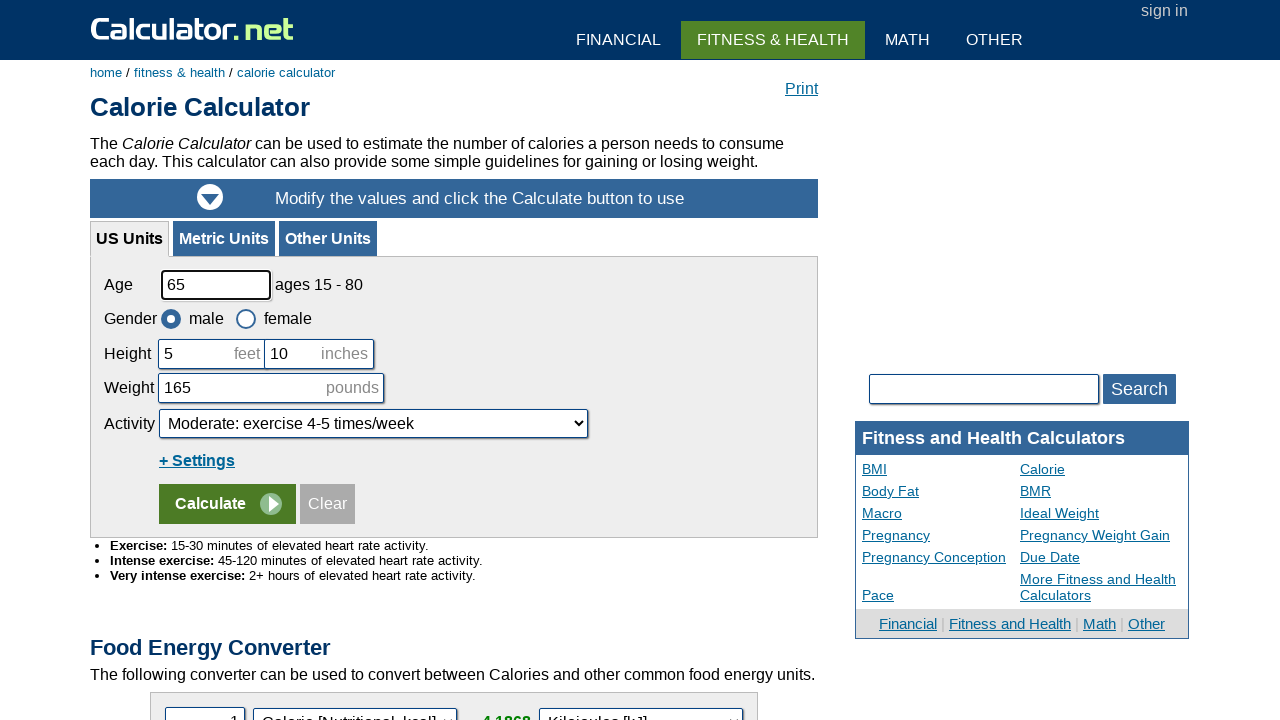

Extracted table row data: Sandwich | 1 (6" Subway Turkey Sandwich) | 200 | 837
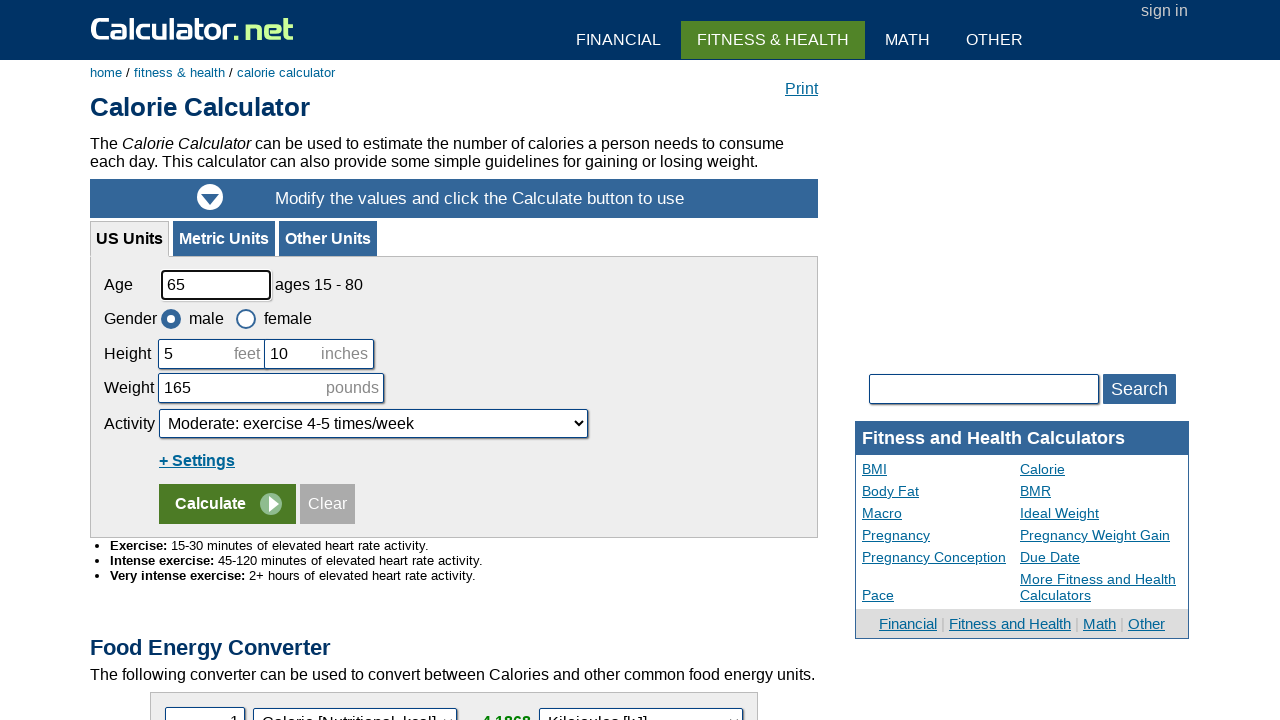

Extracted table row data: Beverages/Dairy
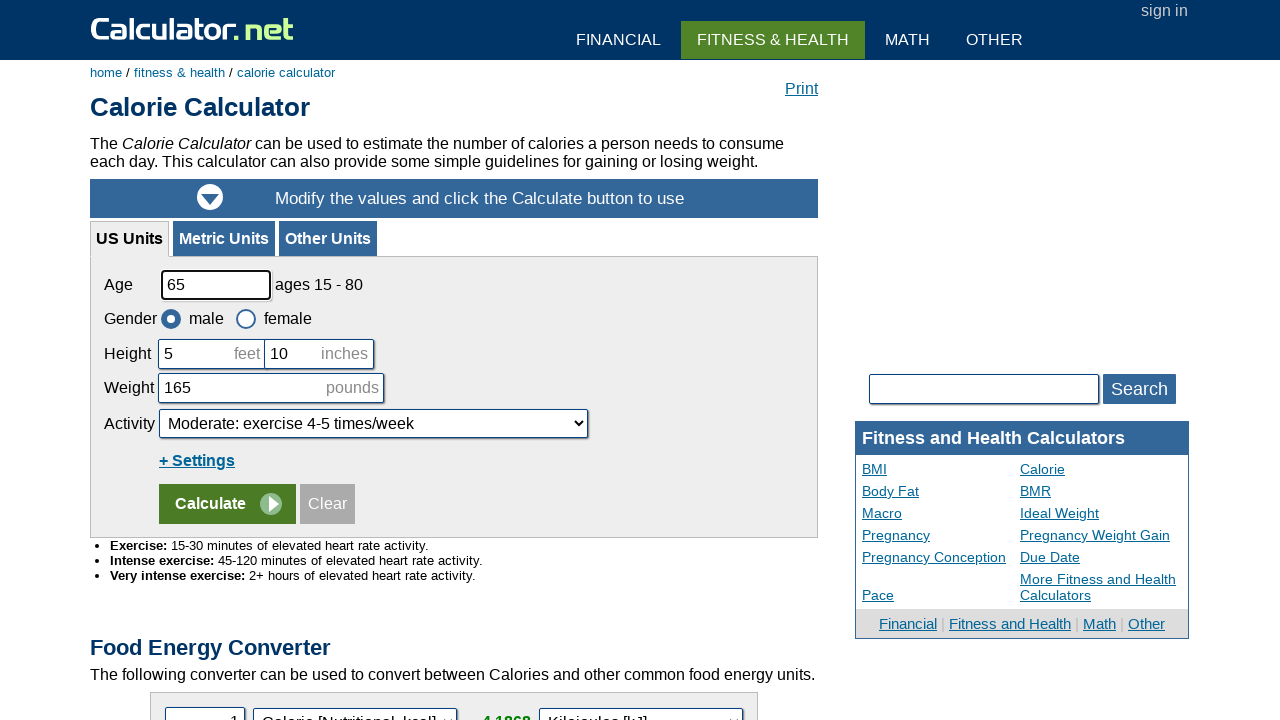

Extracted table row data: Beer | 1 can | 154 | 645
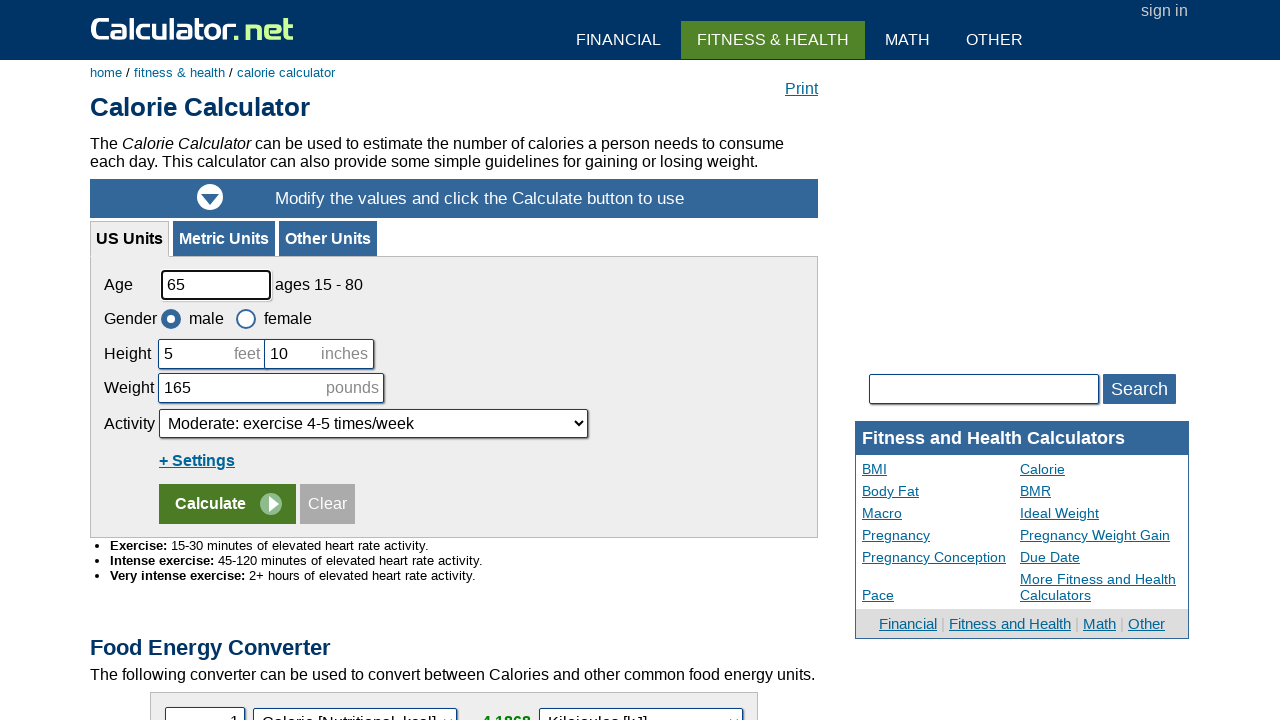

Extracted table row data: Coca-Cola Classic | 1 can | 150 | 628
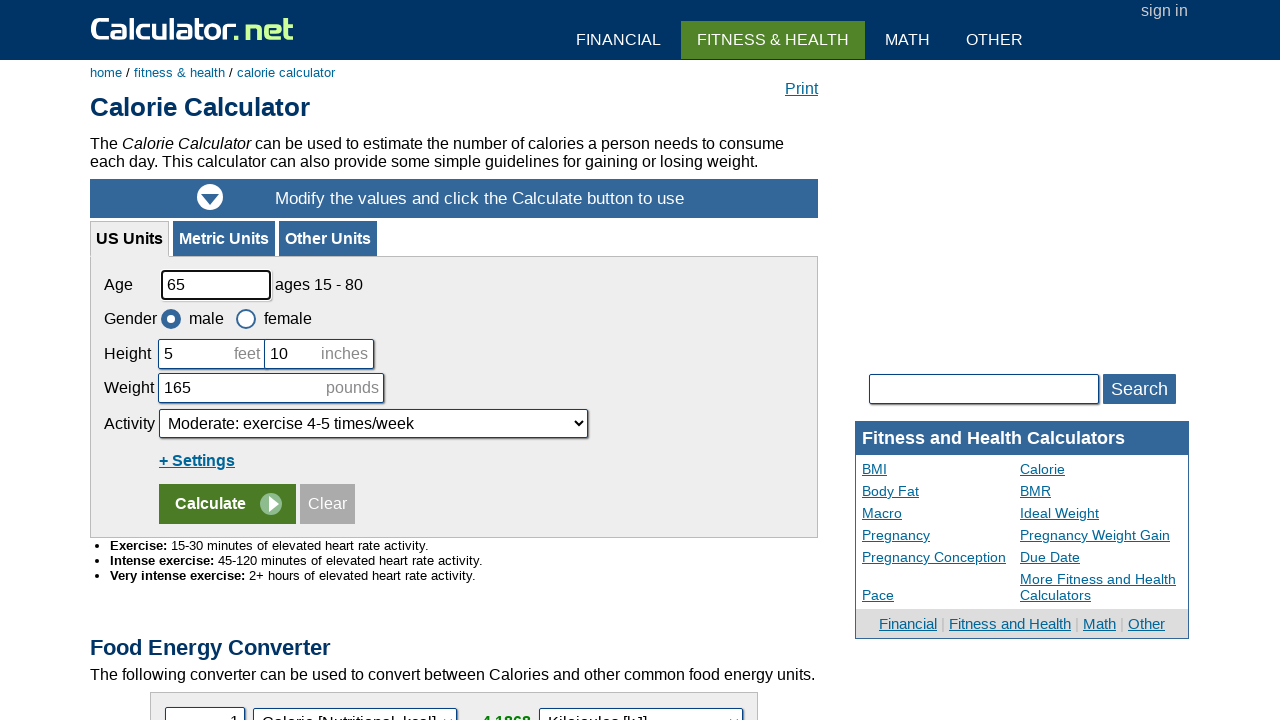

Extracted table row data: Diet Coke | 1 can | 0 | 0
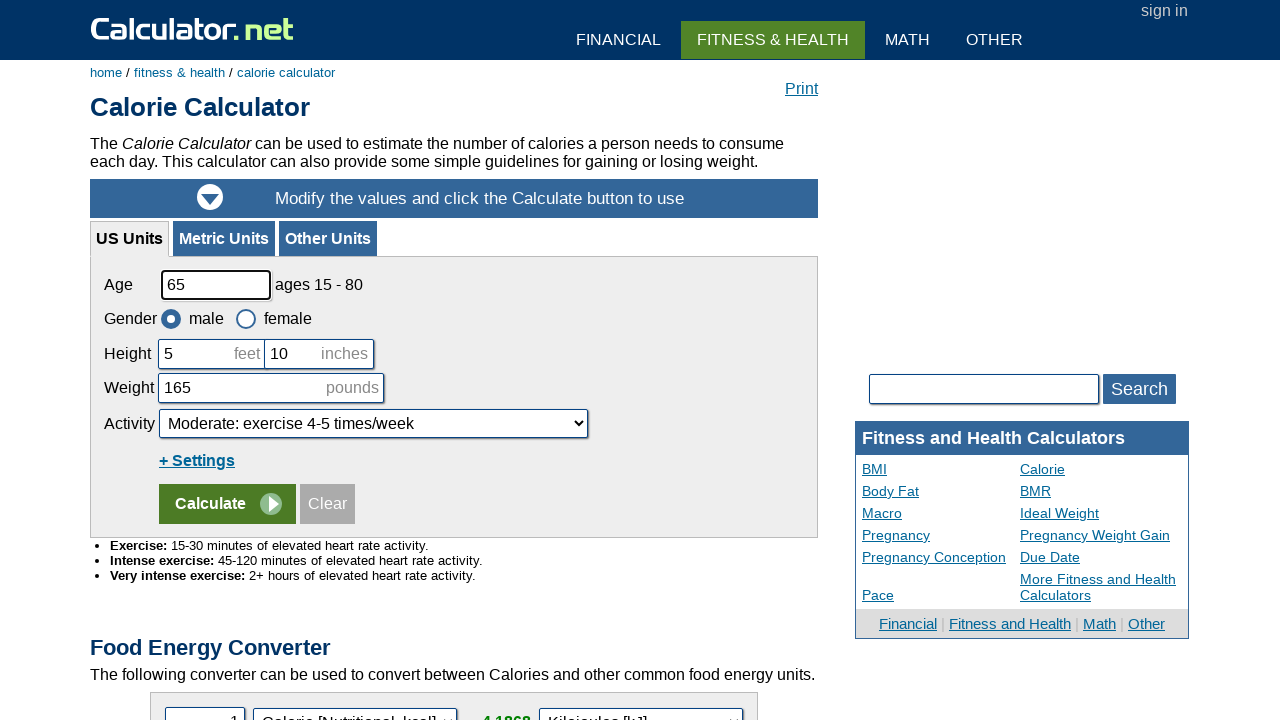

Extracted table row data: Milk (1%) | 1 cup | 102 | 427
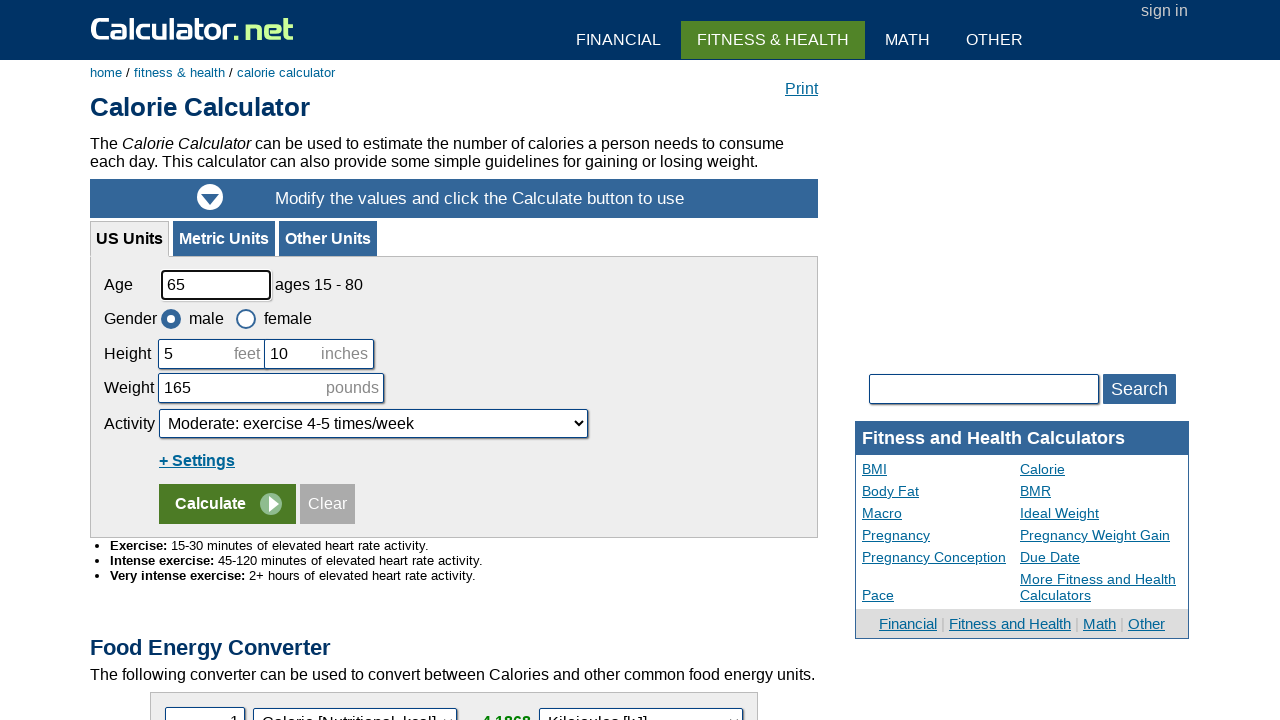

Extracted table row data: Milk (2%) | 1 cup | 122 | 511
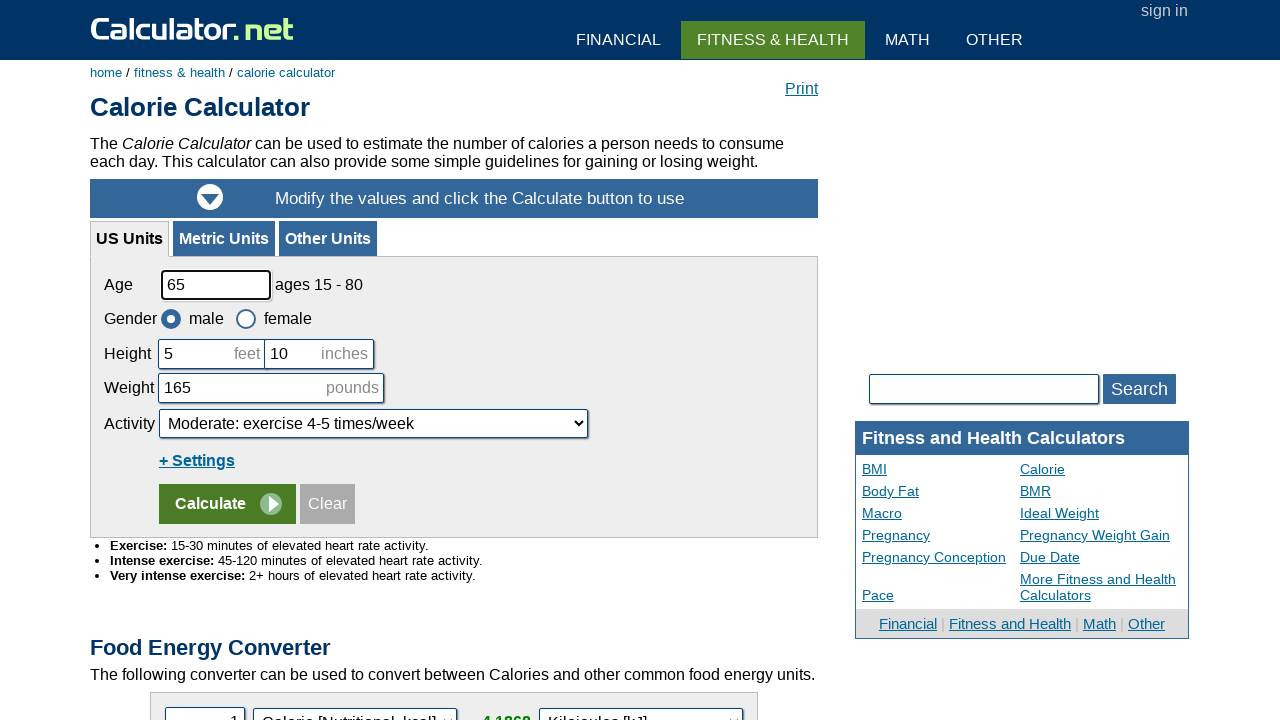

Extracted table row data: Milk (Whole) | 1 cup | 146 | 611
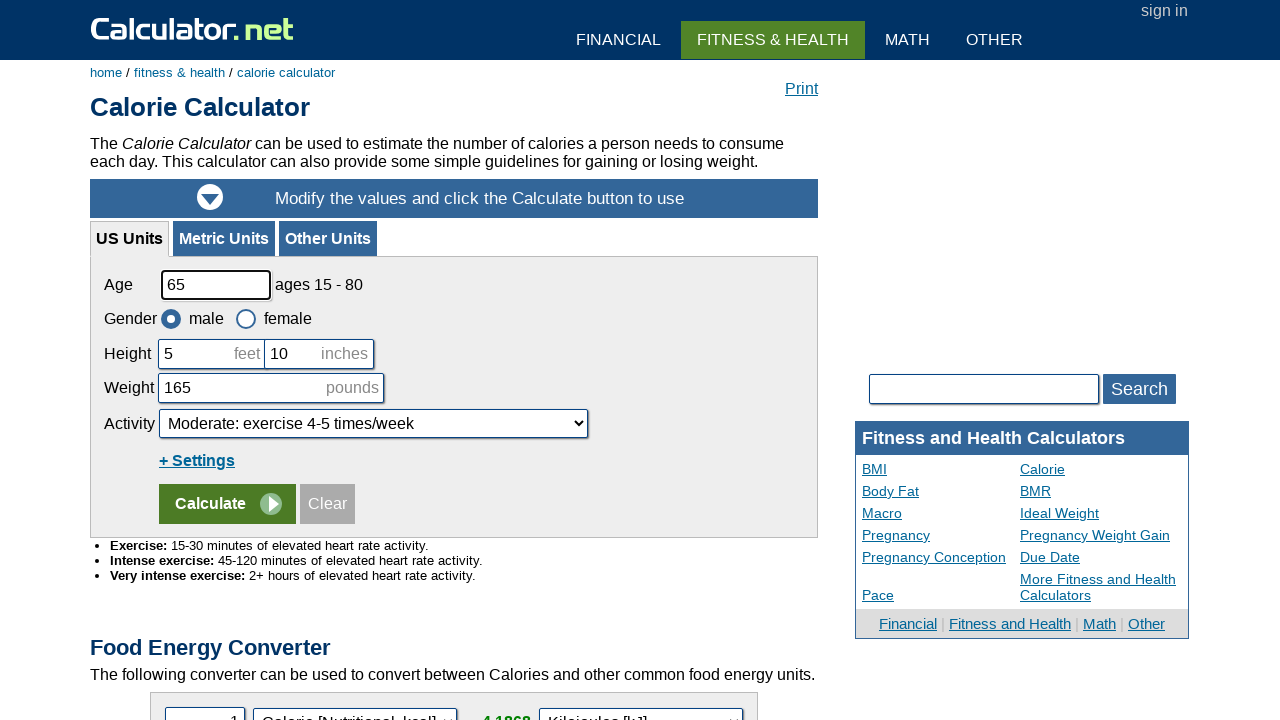

Extracted table row data: Orange Juice | 1 cup | 111 | 465
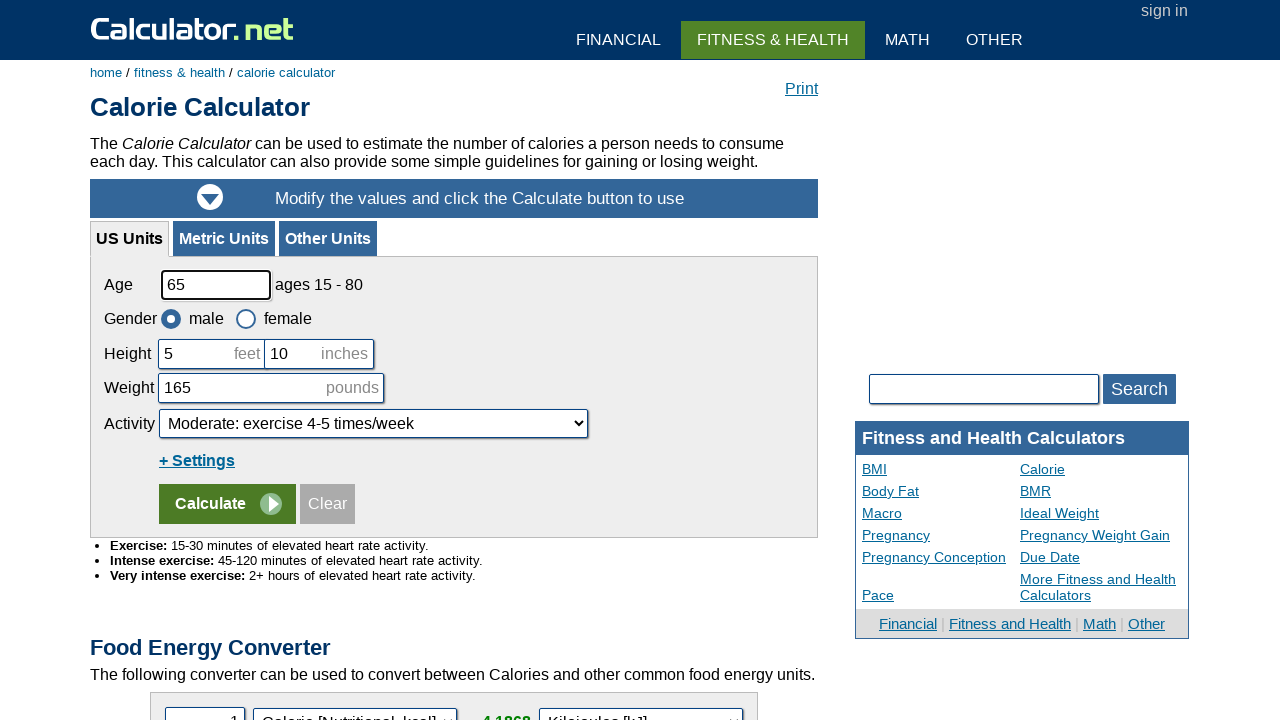

Extracted table row data: Apple cider | 1 cup | 117 | 490
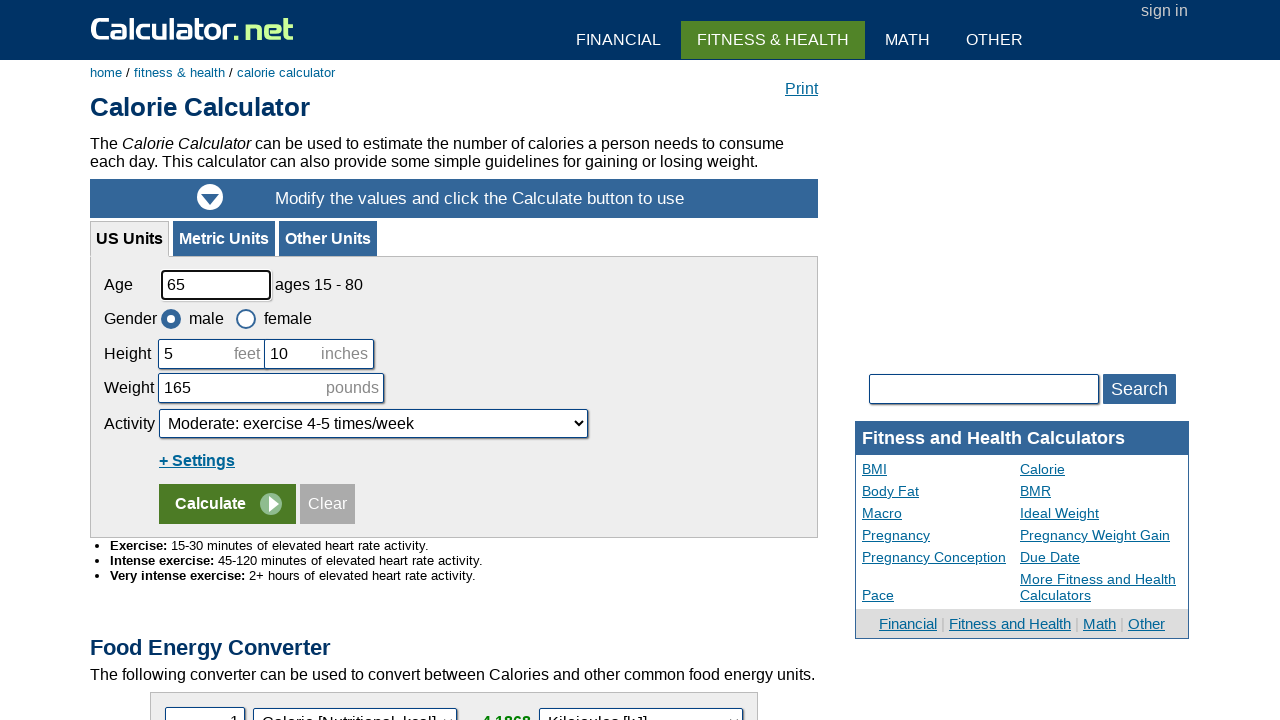

Extracted table row data: Yogurt (low-fat) | 1 cup | 154 | 645
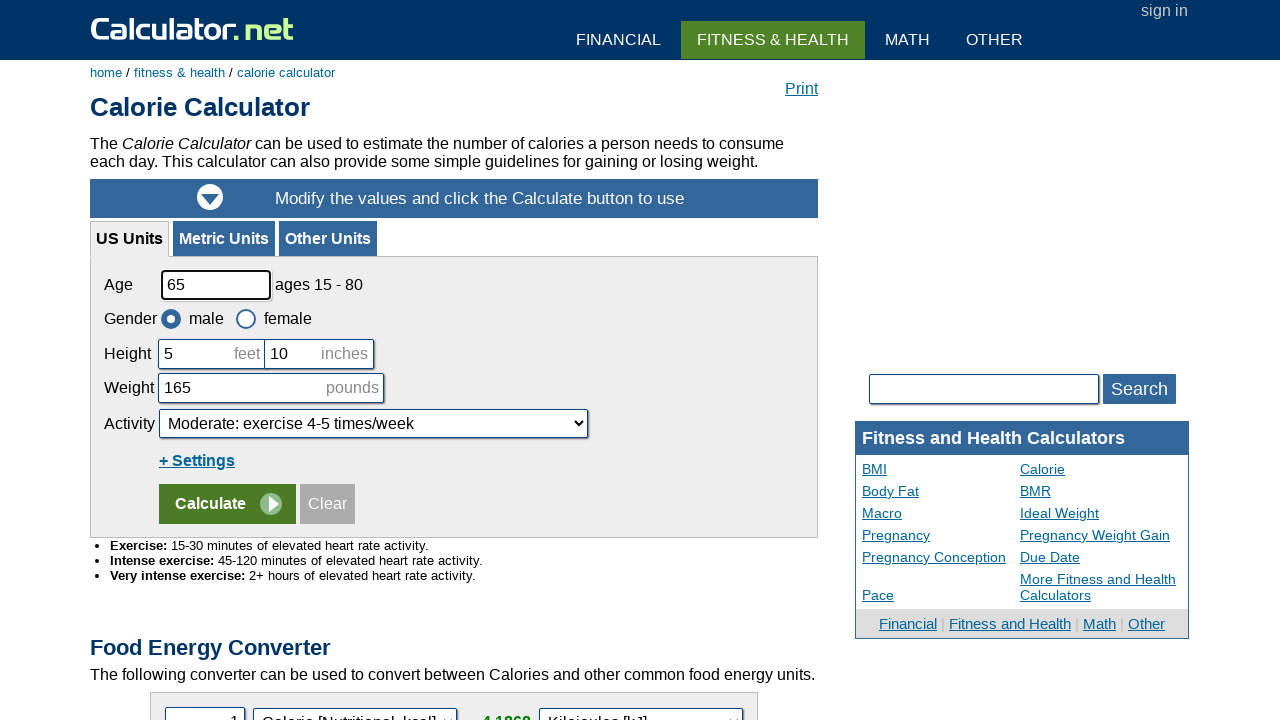

Extracted table row data: Yogurt (non-fat) | 1 cup | 110 | 461
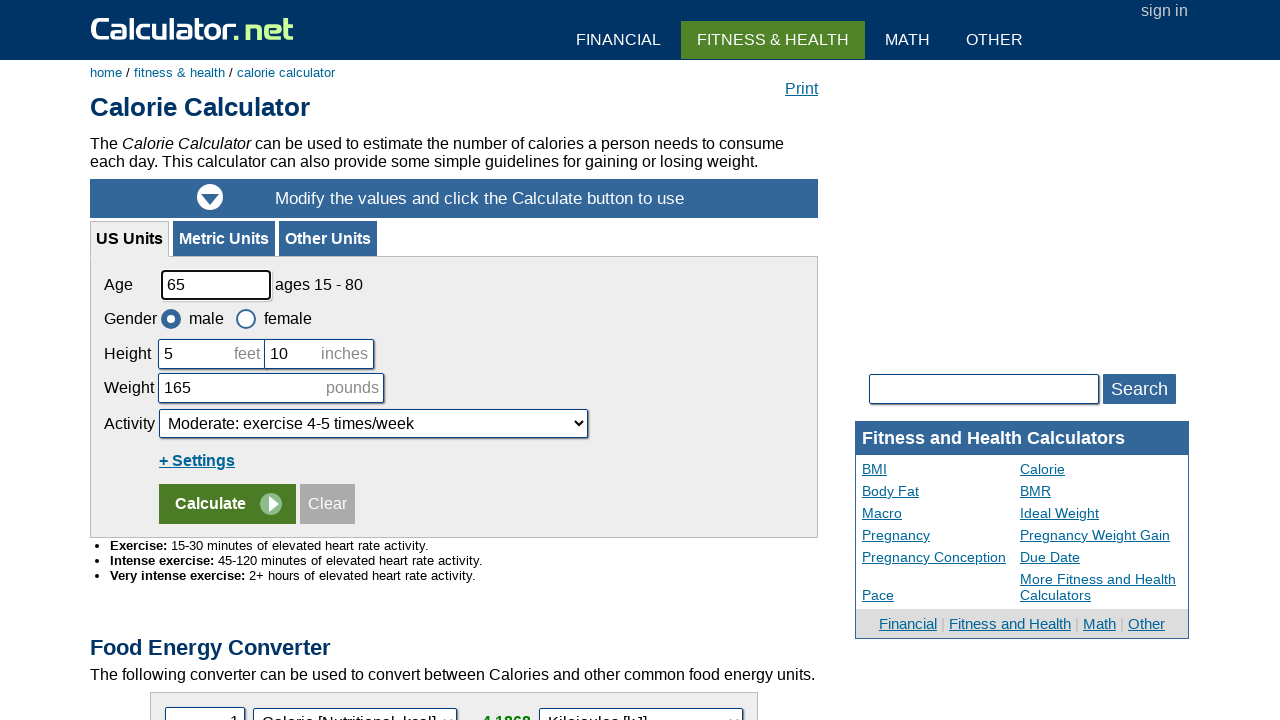

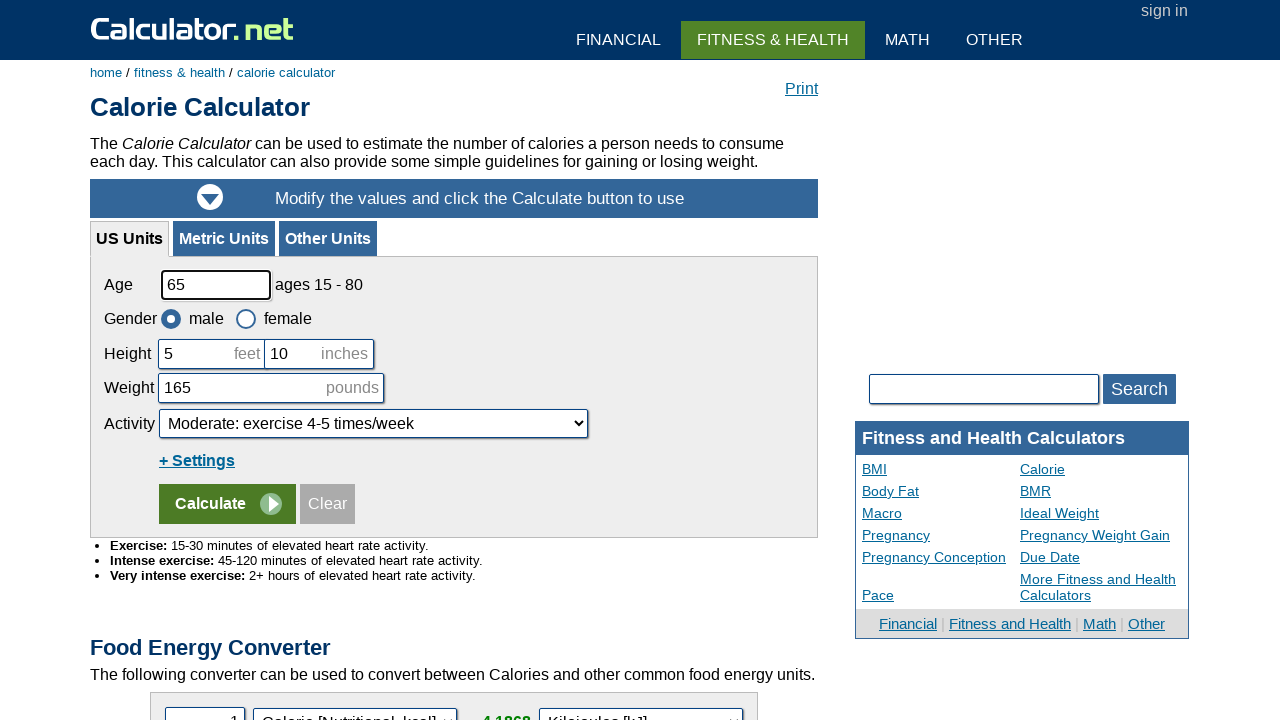